Navigates through a paginated table, iterating through all pages and clicking checkboxes in the last column of each row

Starting URL: https://testautomationpractice.blogspot.com/

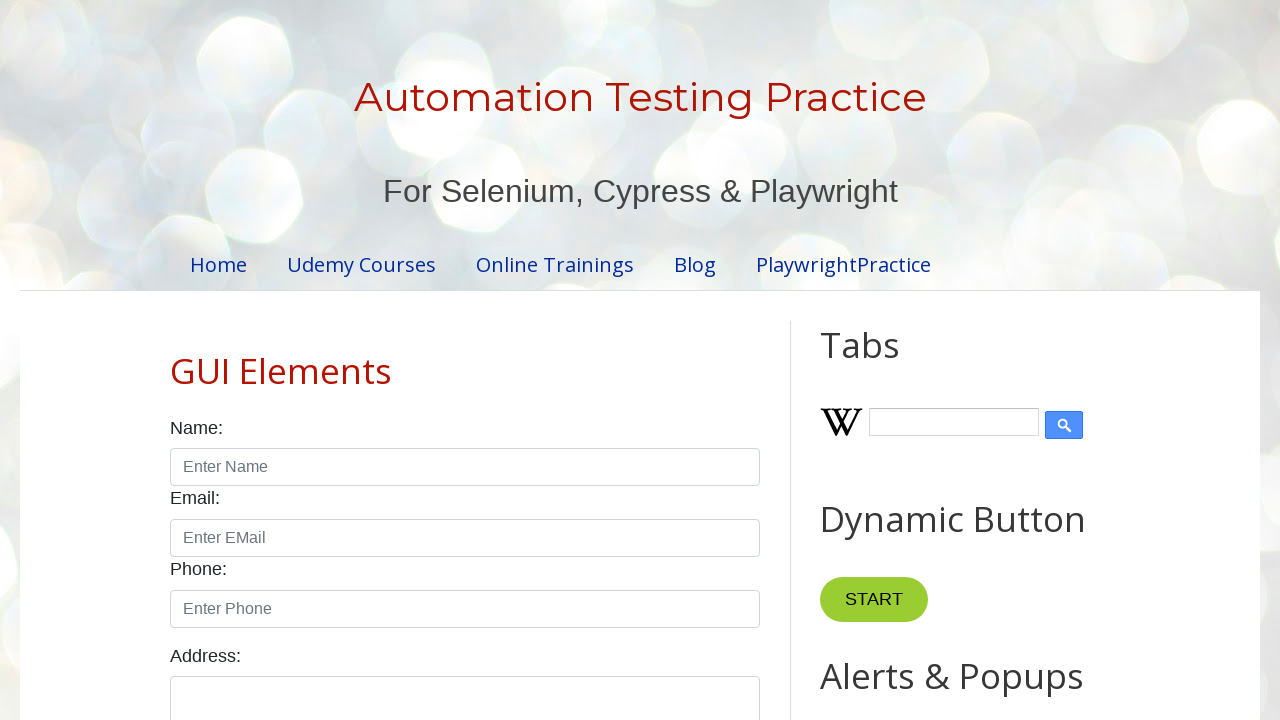

Located pagination element to determine total number of pages
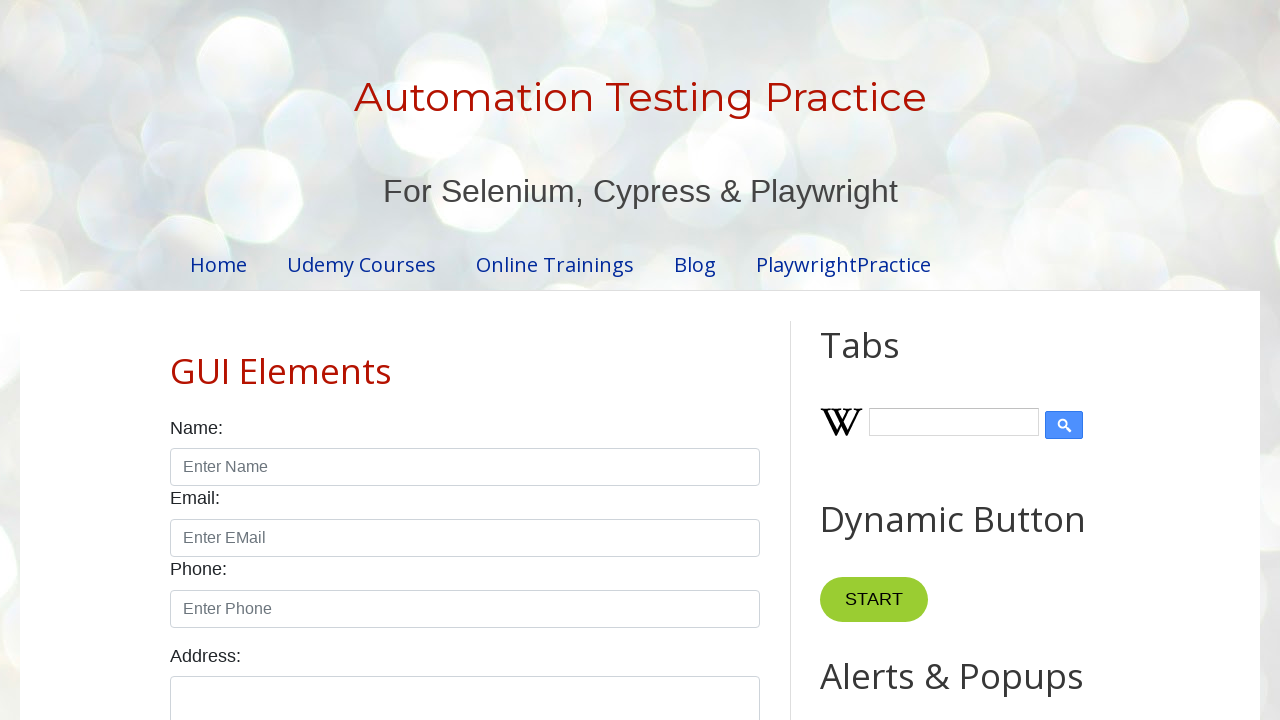

Extracted total page count: 4 pages
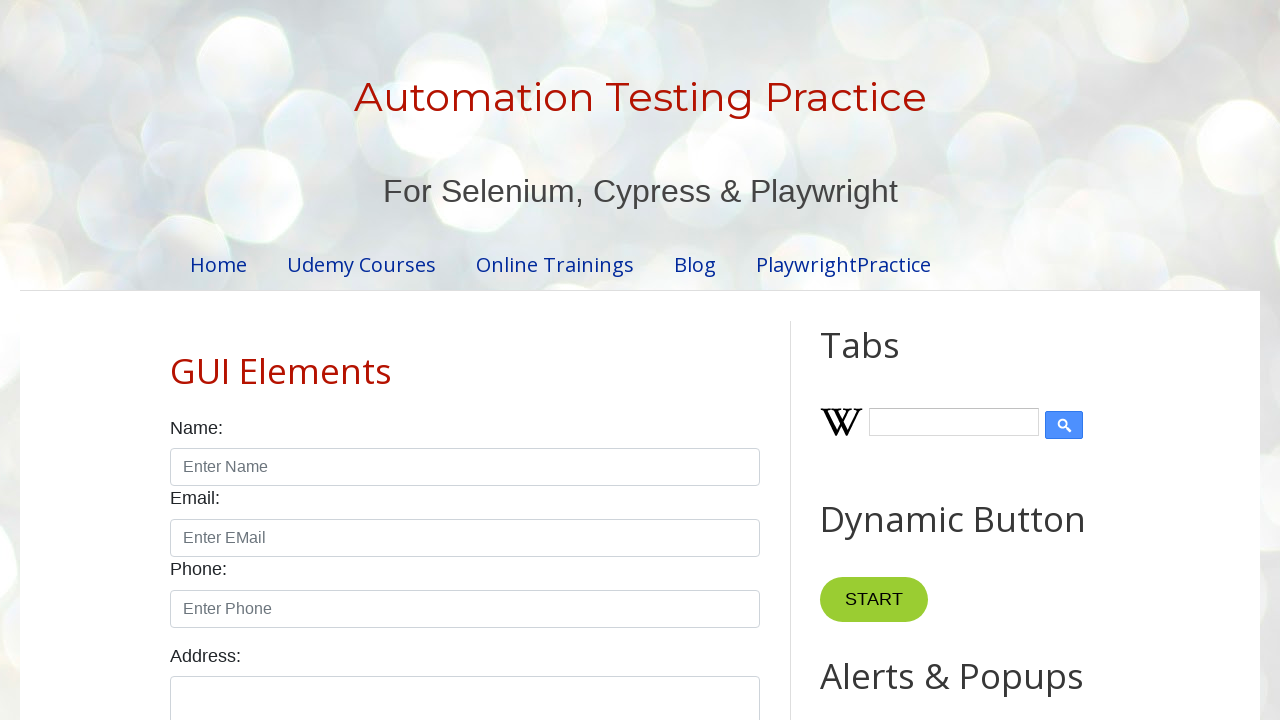

Retrieved all table rows from page 1 (6 rows total)
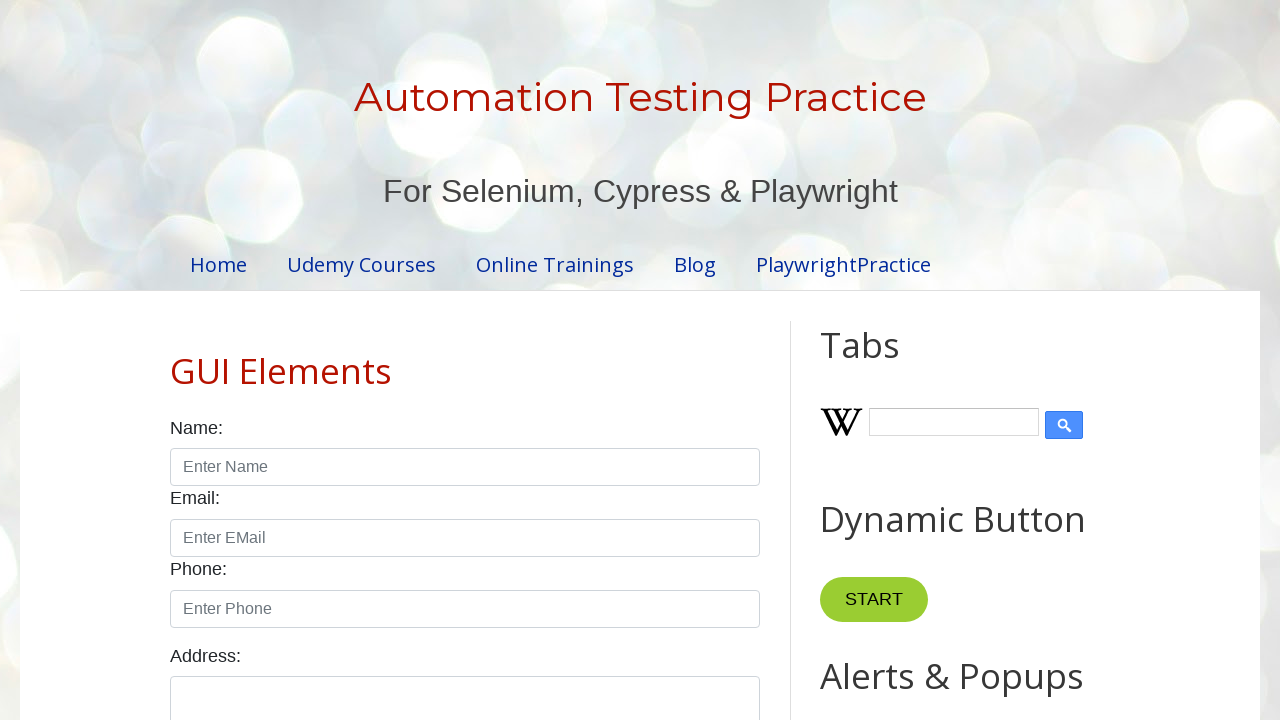

Determined column count: 4 columns
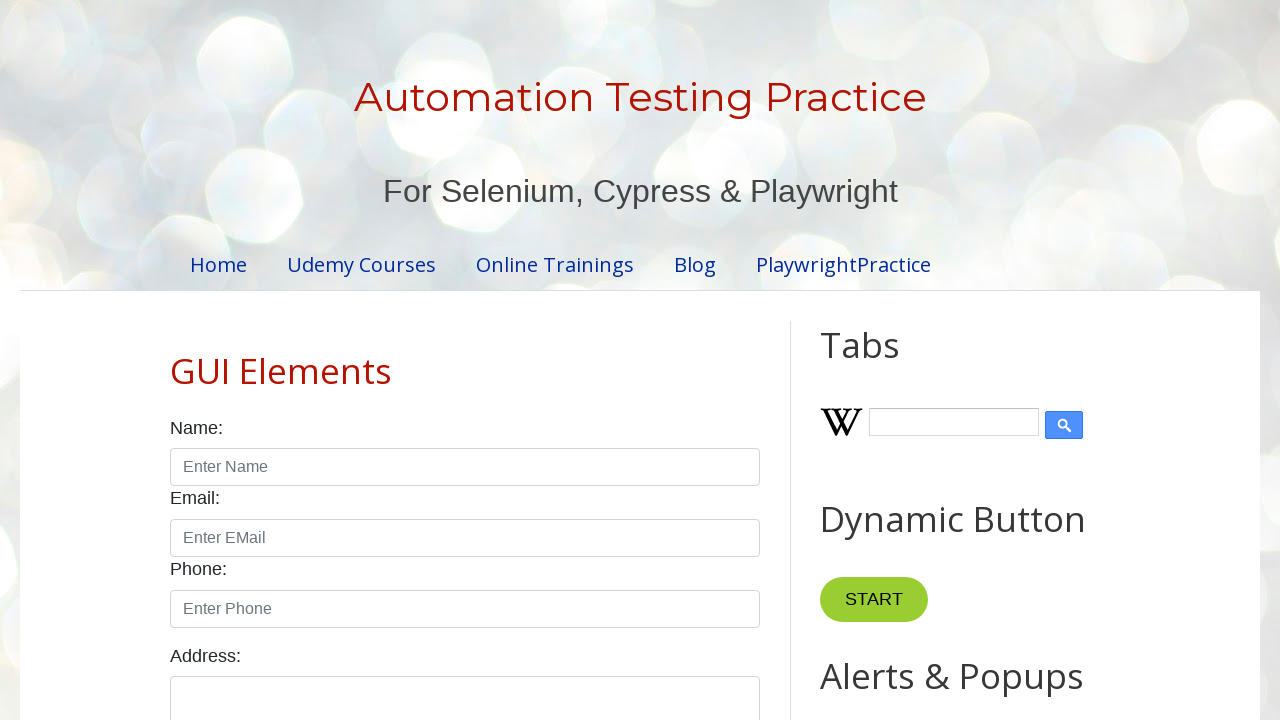

Located checkbox in row 1, column 4 on page 1
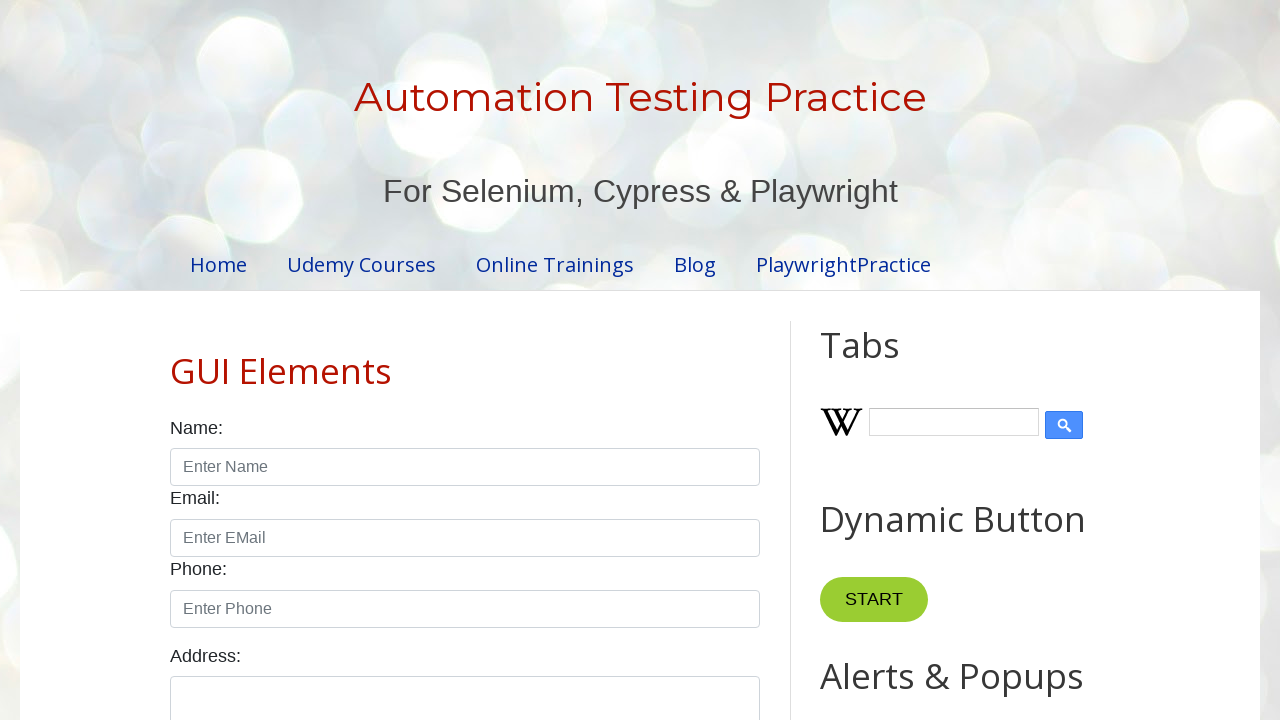

Clicked checkbox in row 1 on page 1 at (651, 361) on xpath=//table[@id='productTable']//tr[1]//td[4]//input
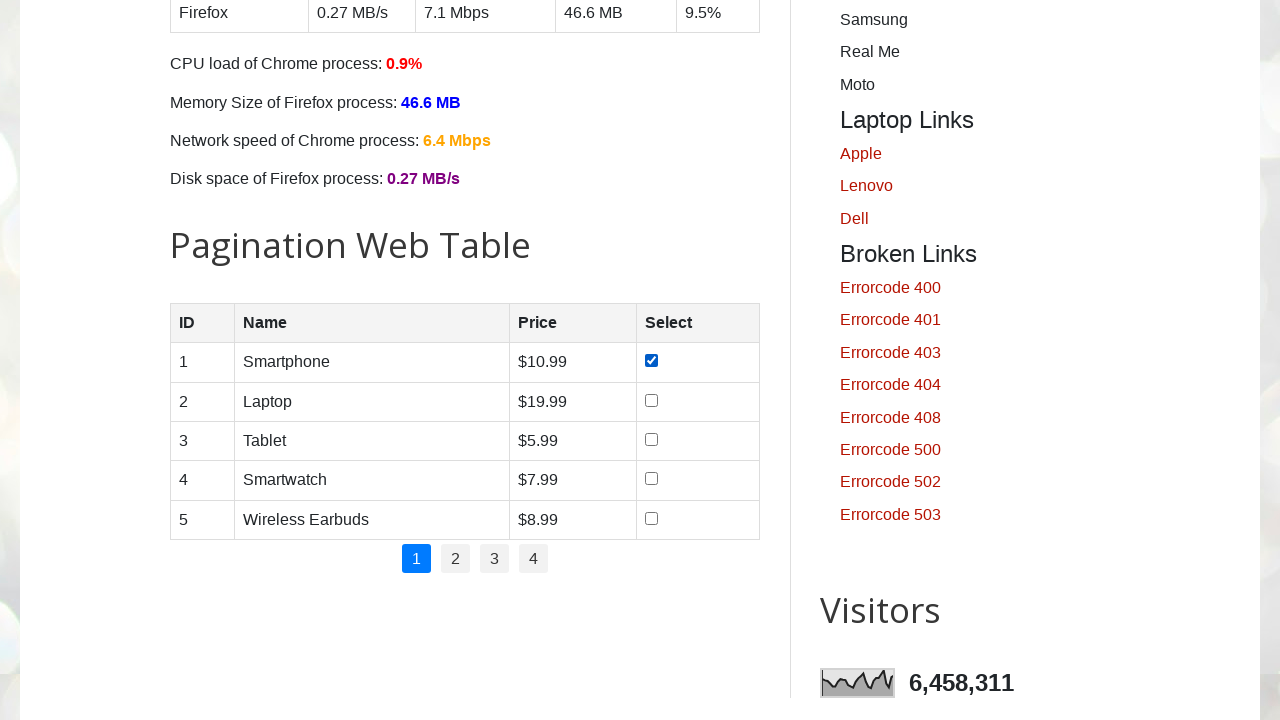

Located checkbox in row 2, column 4 on page 1
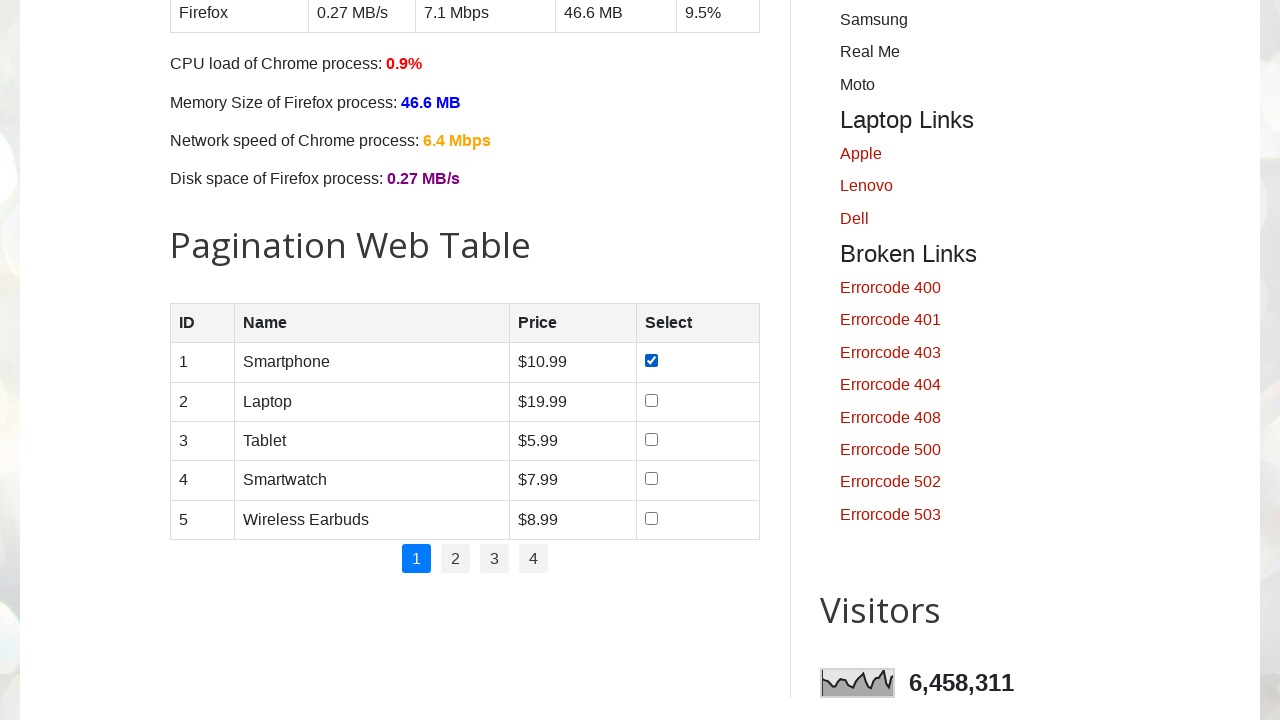

Clicked checkbox in row 2 on page 1 at (651, 400) on xpath=//table[@id='productTable']//tr[2]//td[4]//input
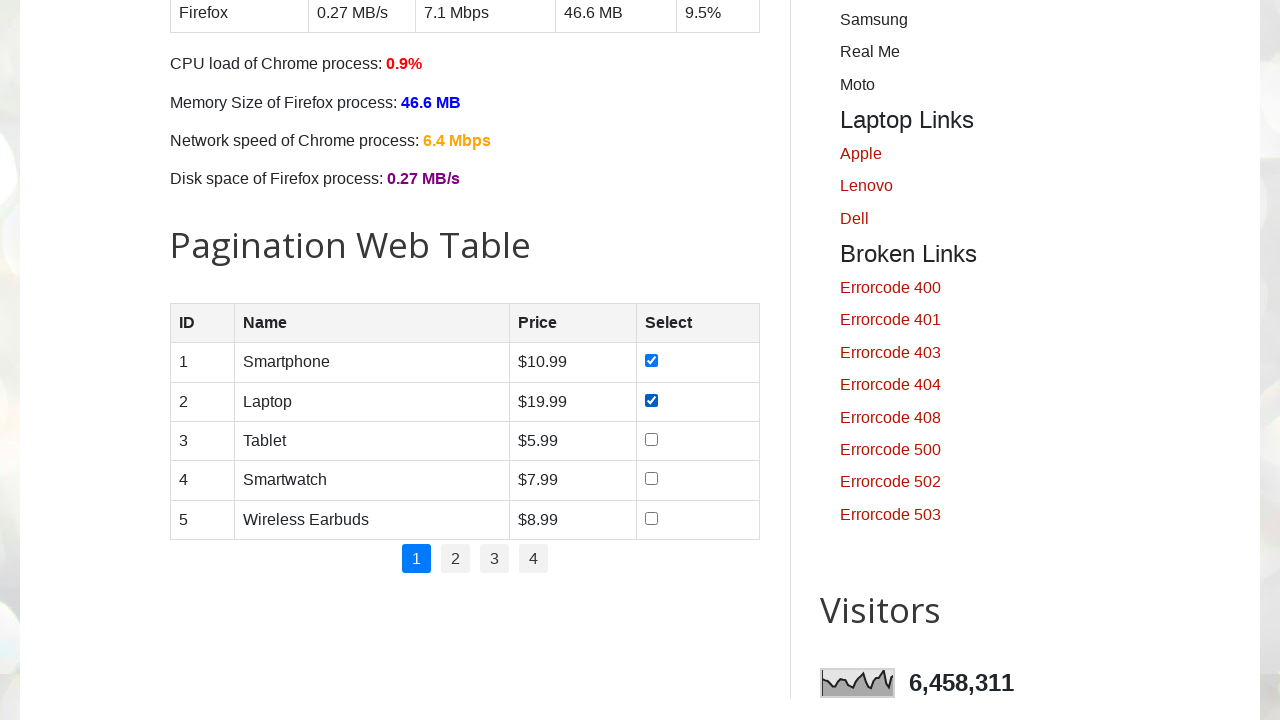

Located checkbox in row 3, column 4 on page 1
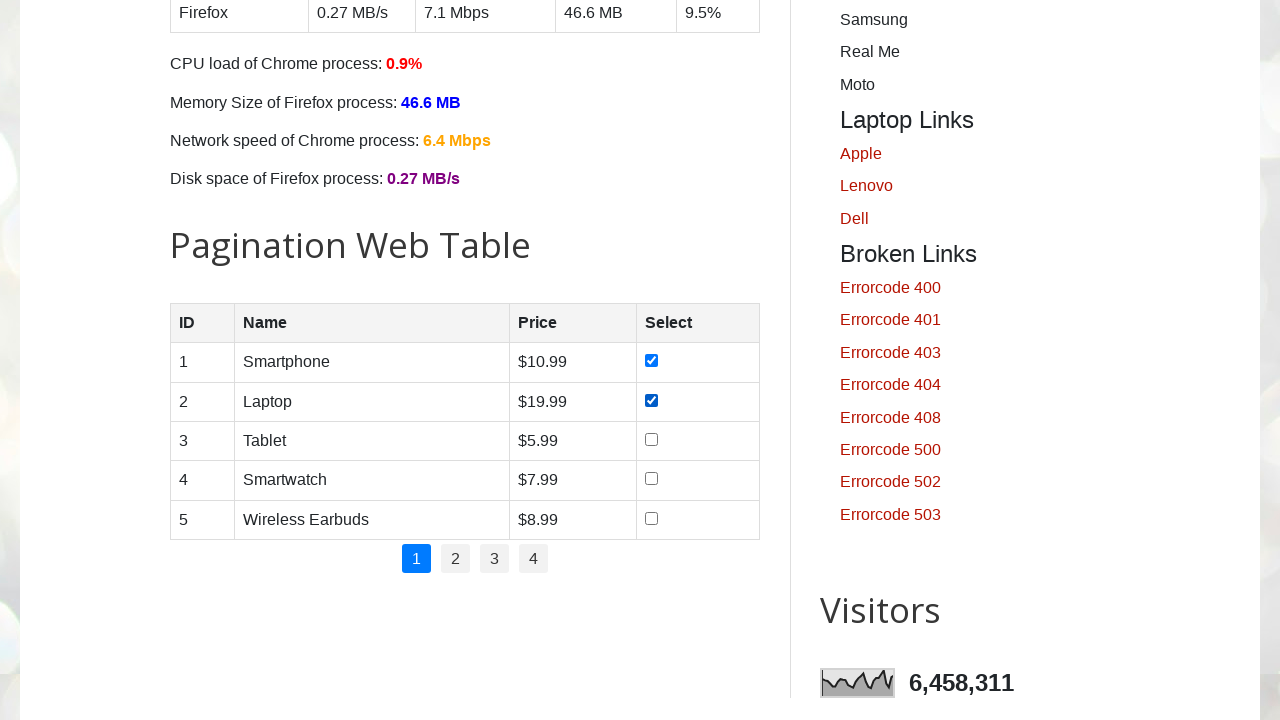

Clicked checkbox in row 3 on page 1 at (651, 439) on xpath=//table[@id='productTable']//tr[3]//td[4]//input
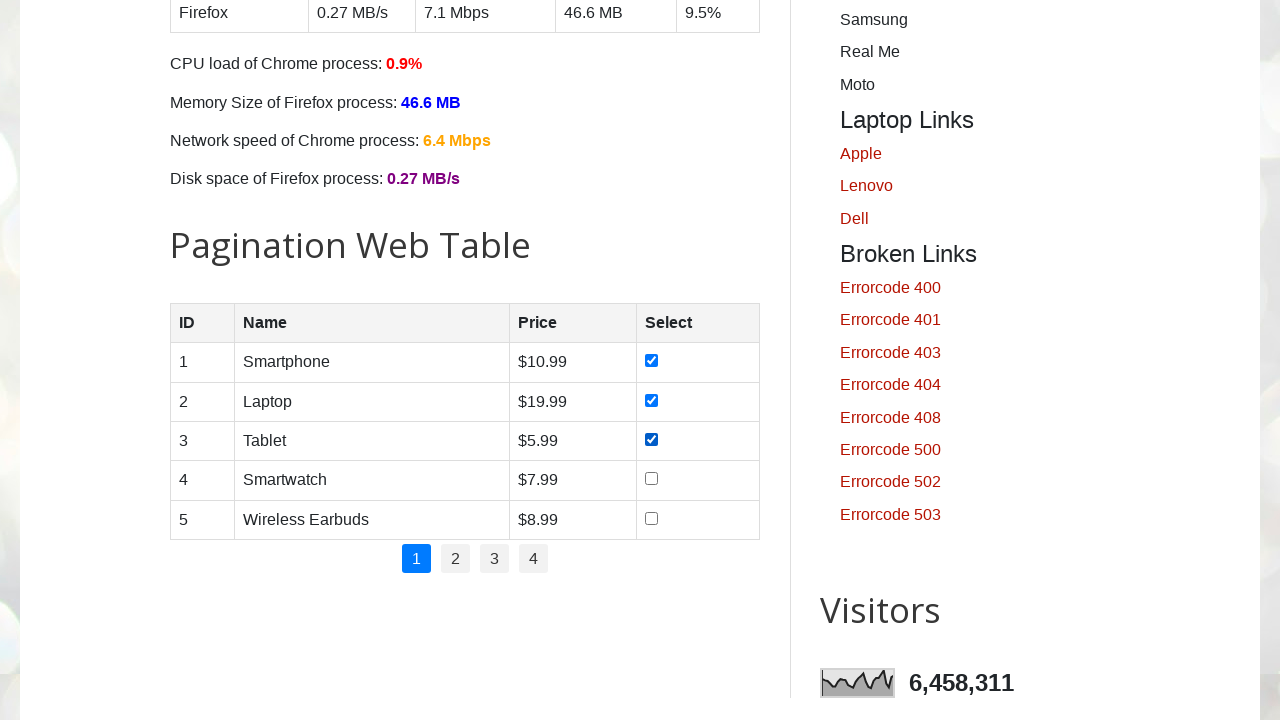

Located checkbox in row 4, column 4 on page 1
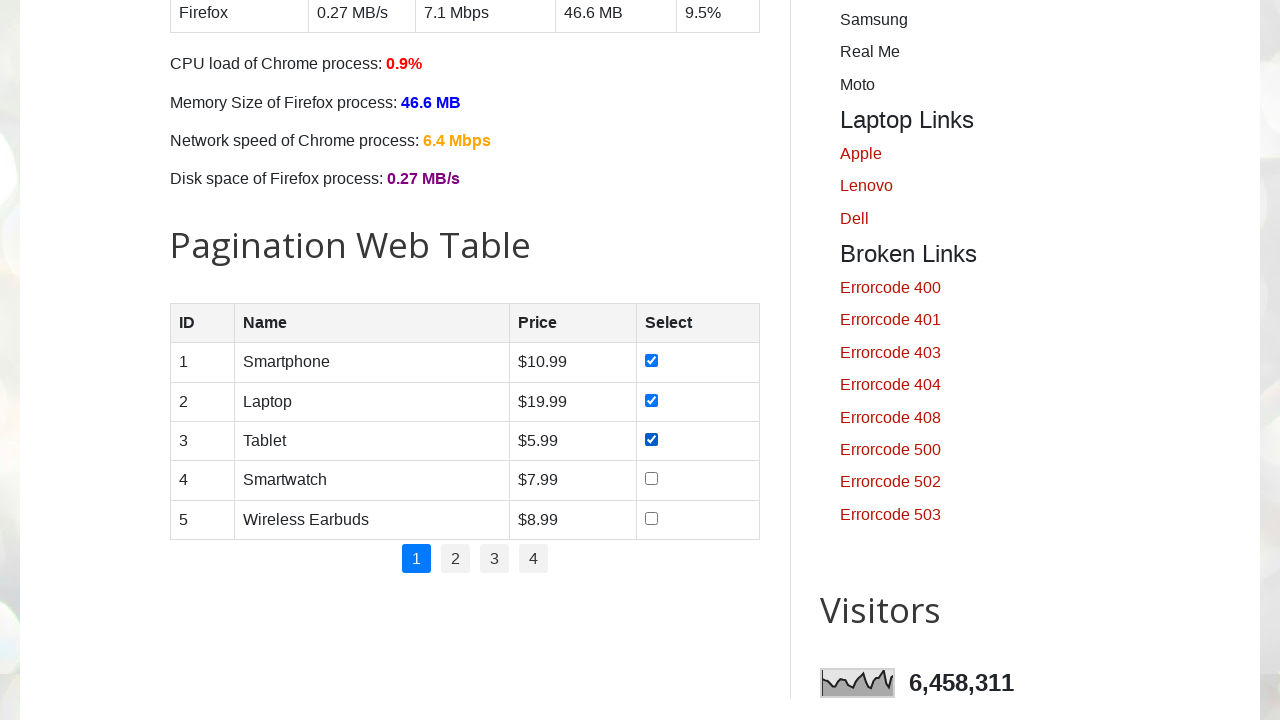

Clicked checkbox in row 4 on page 1 at (651, 479) on xpath=//table[@id='productTable']//tr[4]//td[4]//input
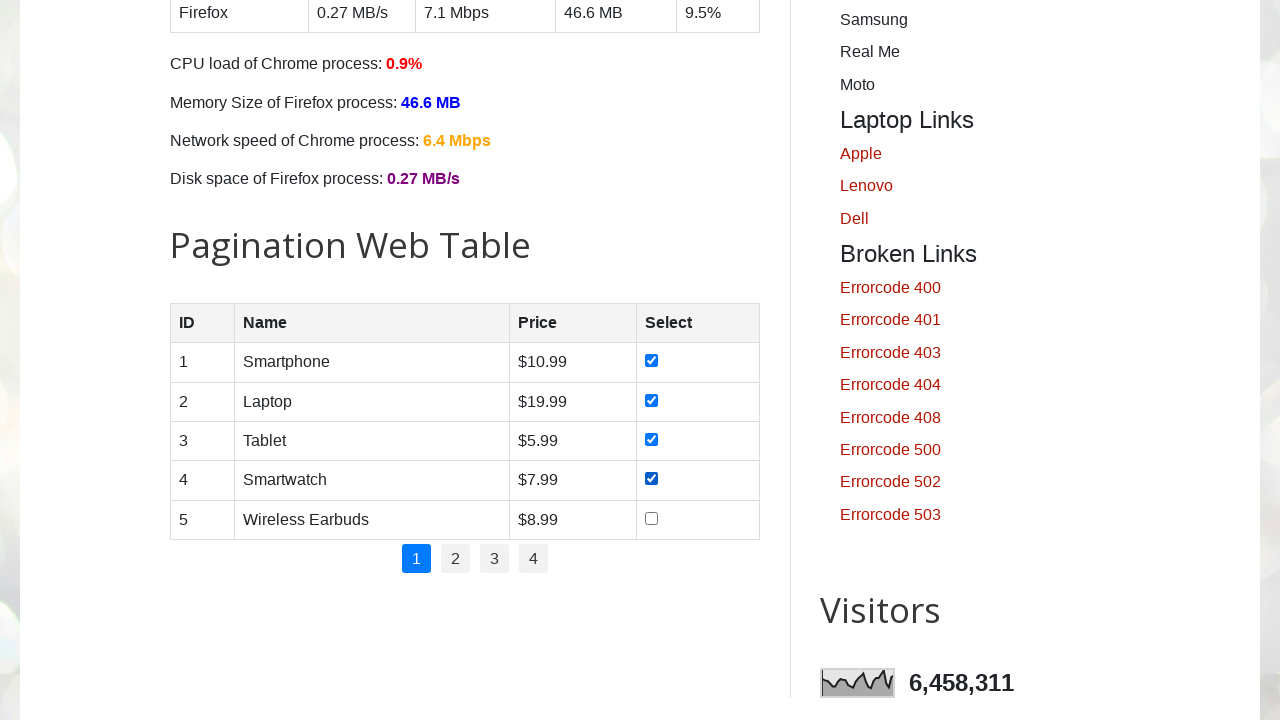

Located checkbox in row 5, column 4 on page 1
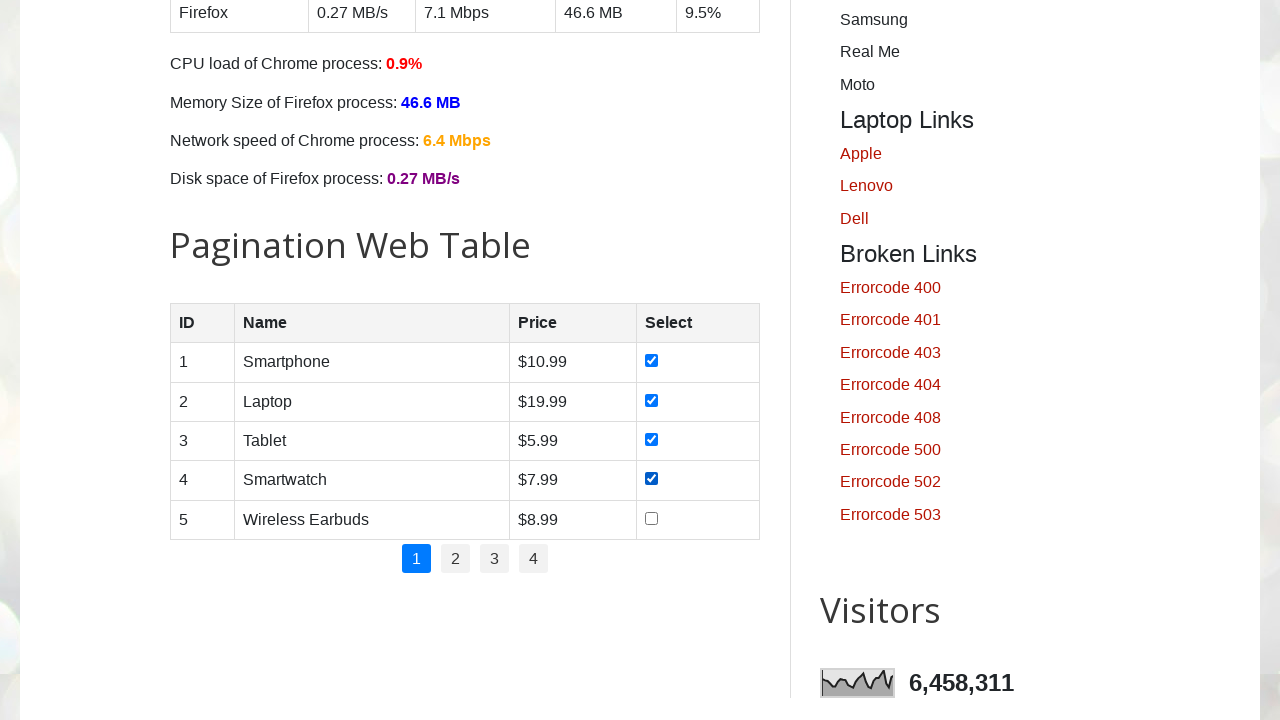

Clicked checkbox in row 5 on page 1 at (651, 518) on xpath=//table[@id='productTable']//tr[5]//td[4]//input
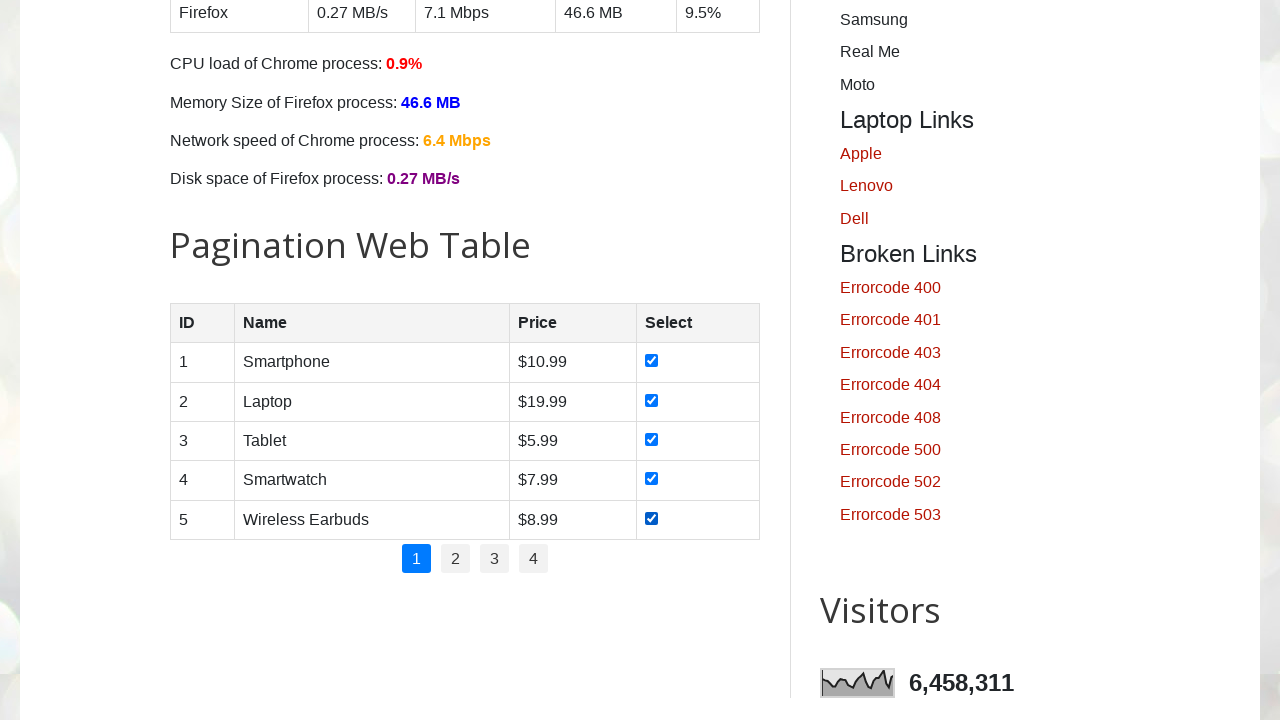

Located pagination link for page 2
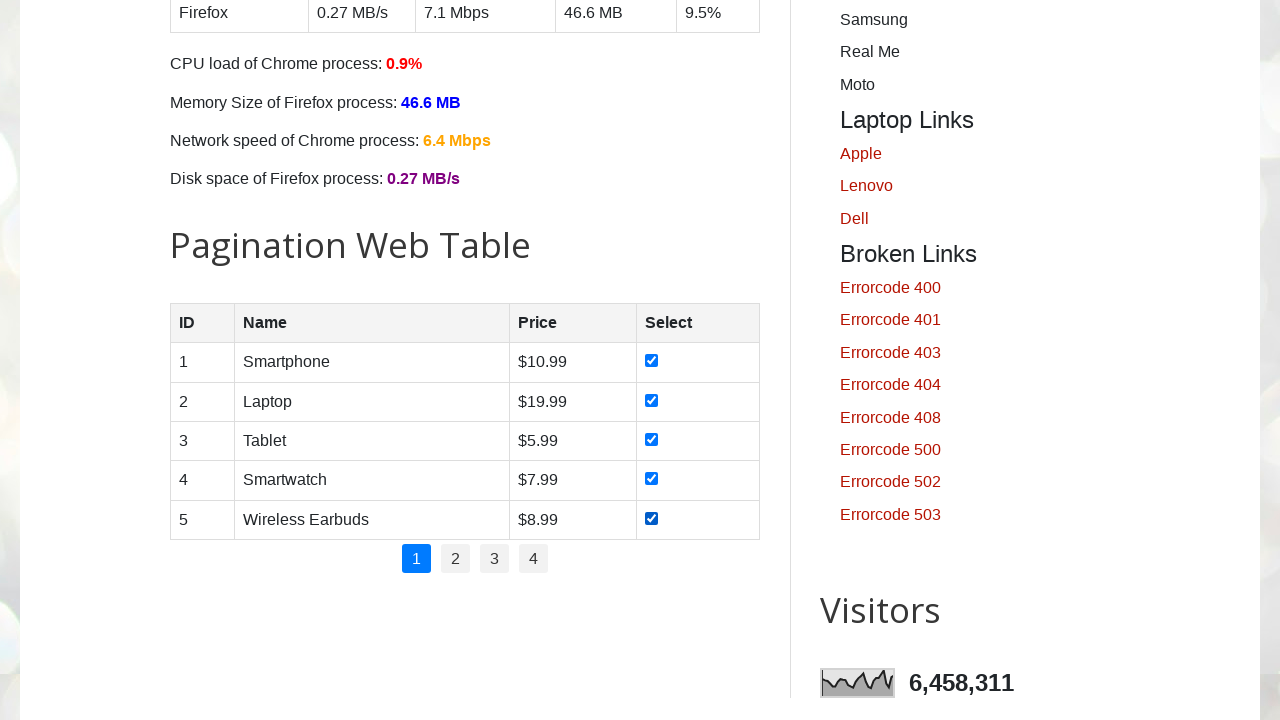

Clicked pagination link to navigate to page 2 at (456, 559) on xpath=(//ul[@id='pagination']//li/a)[2]
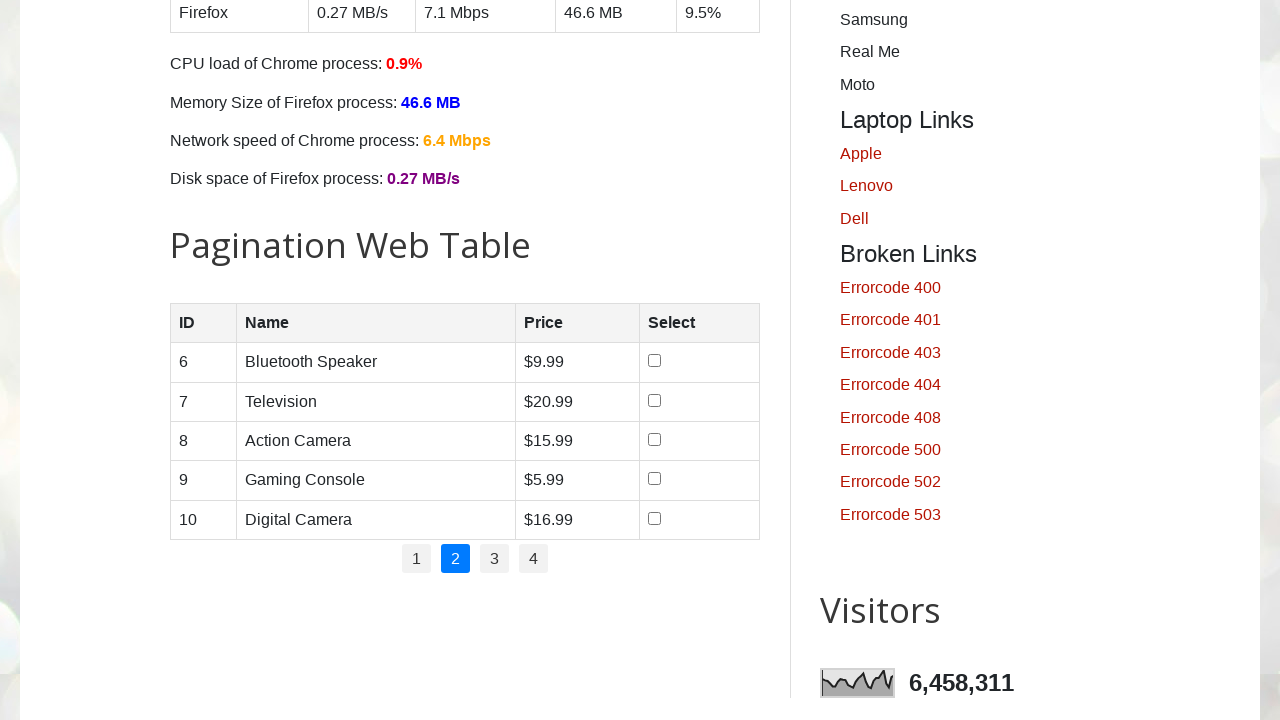

Waited for page 2 to fully load
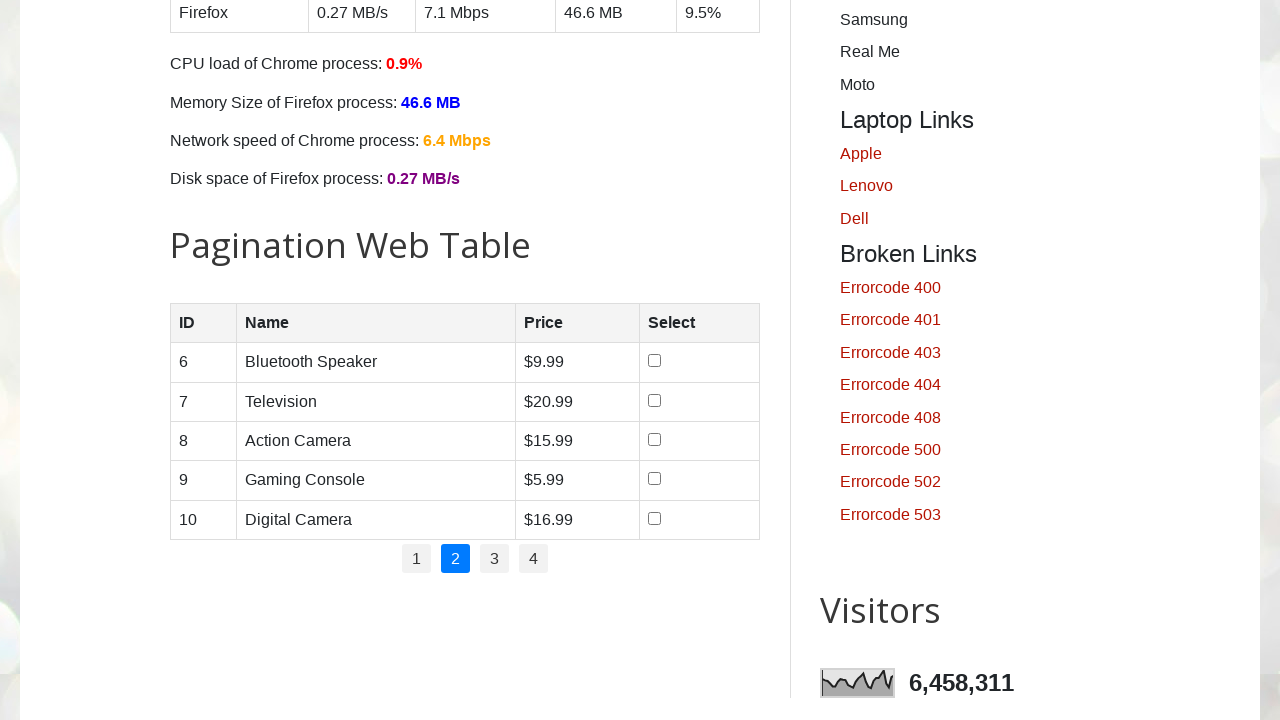

Retrieved all table rows from page 2 (6 rows total)
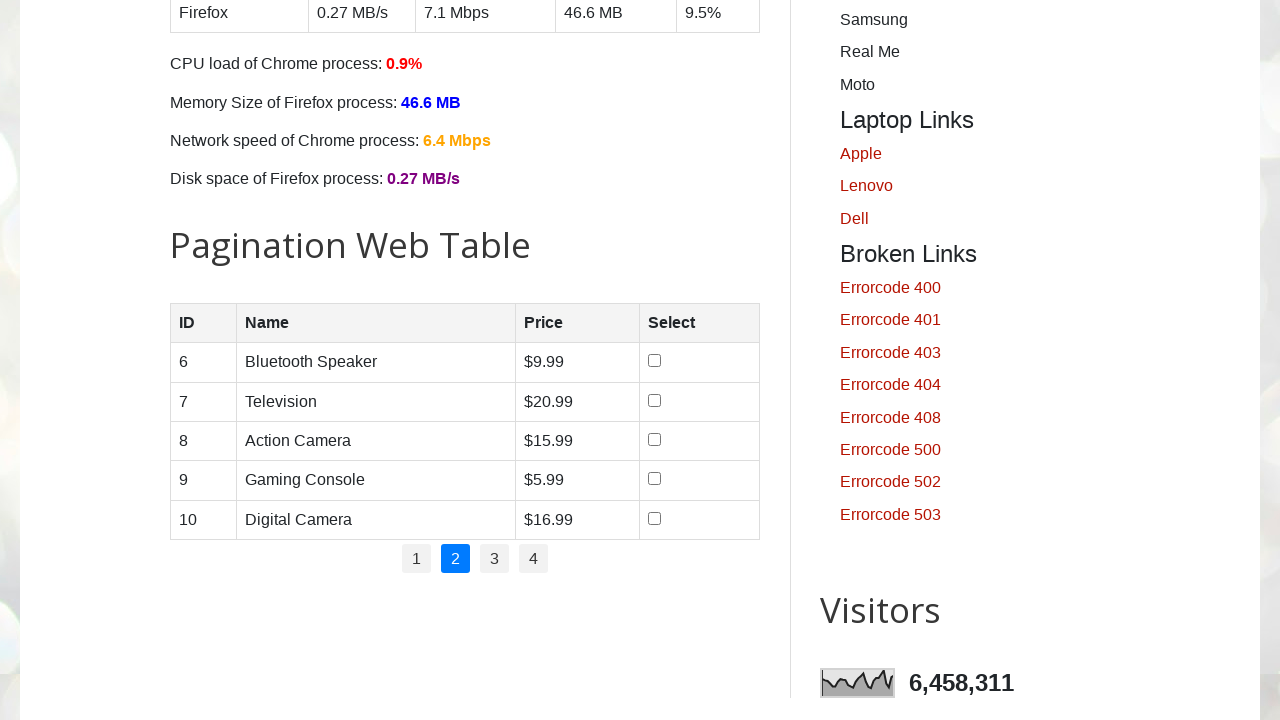

Determined column count: 4 columns
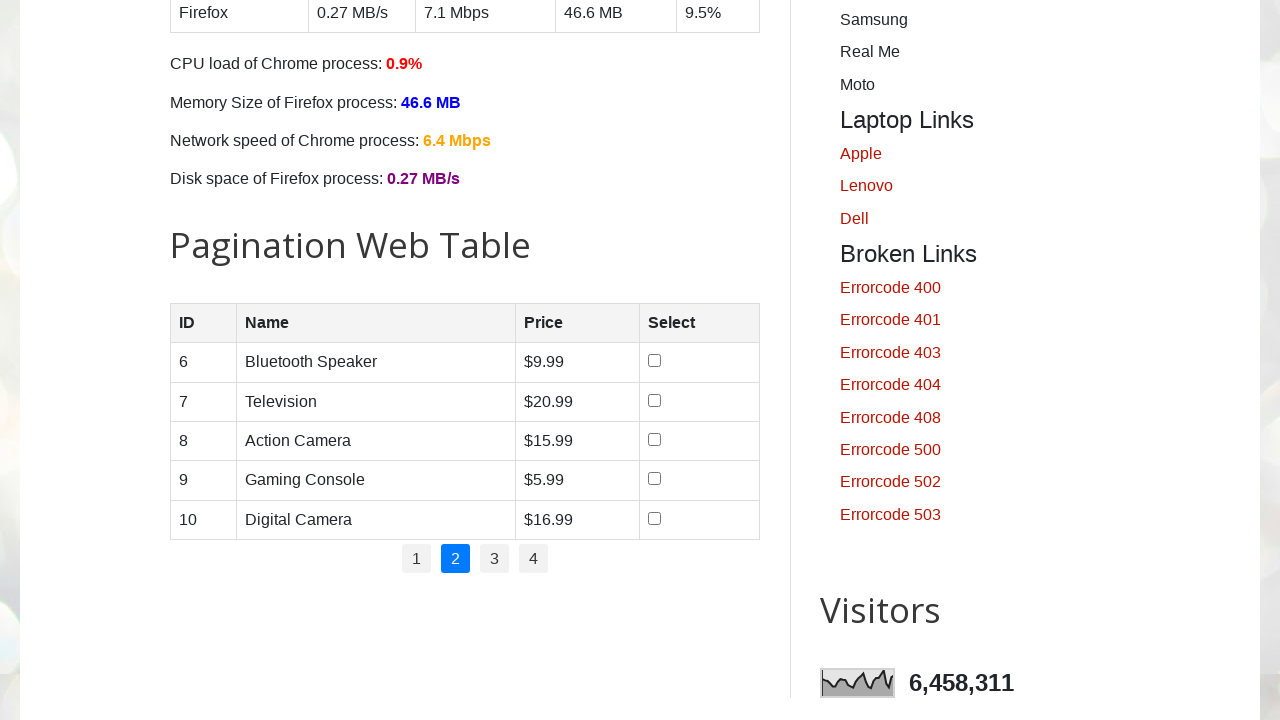

Located checkbox in row 1, column 4 on page 2
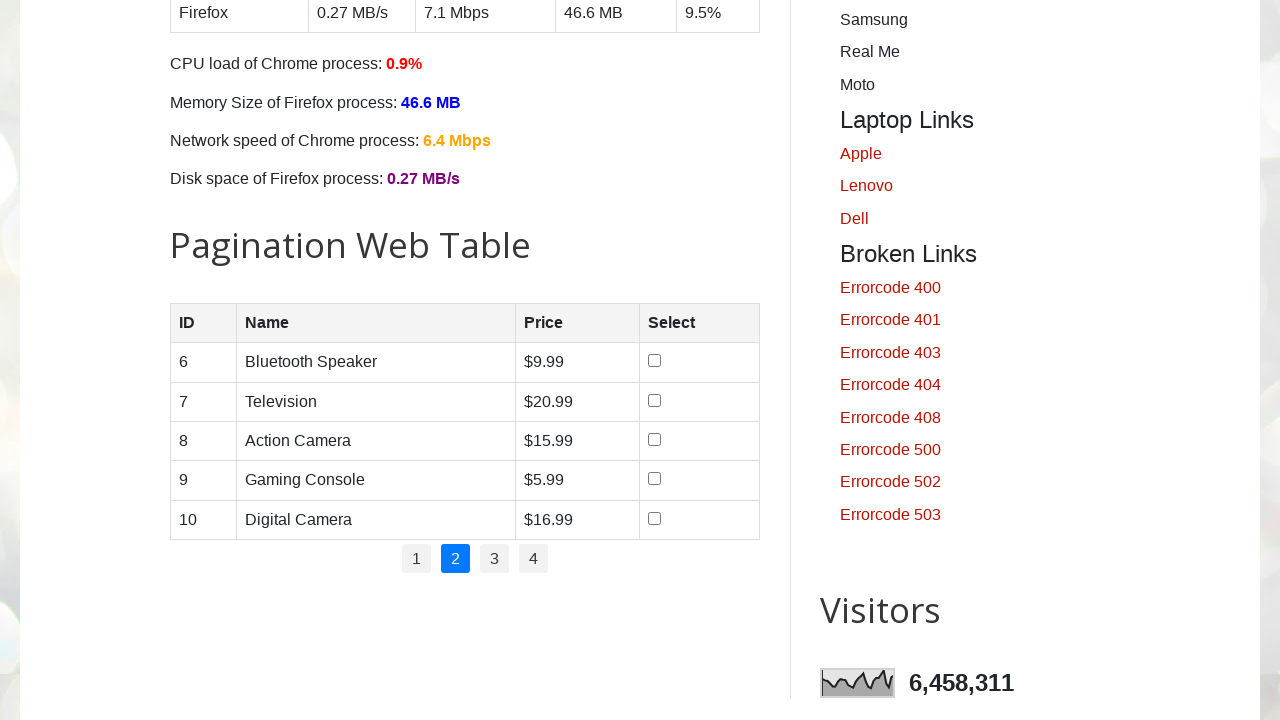

Clicked checkbox in row 1 on page 2 at (654, 361) on xpath=//table[@id='productTable']//tr[1]//td[4]//input
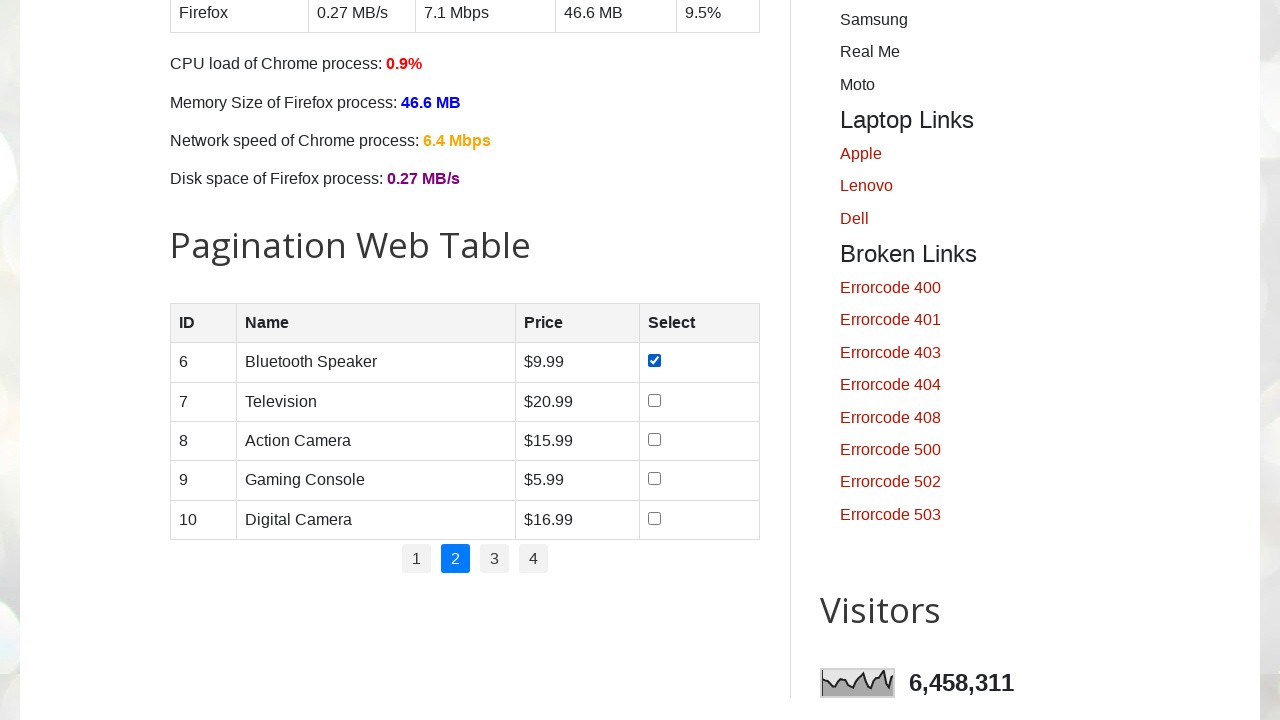

Located checkbox in row 2, column 4 on page 2
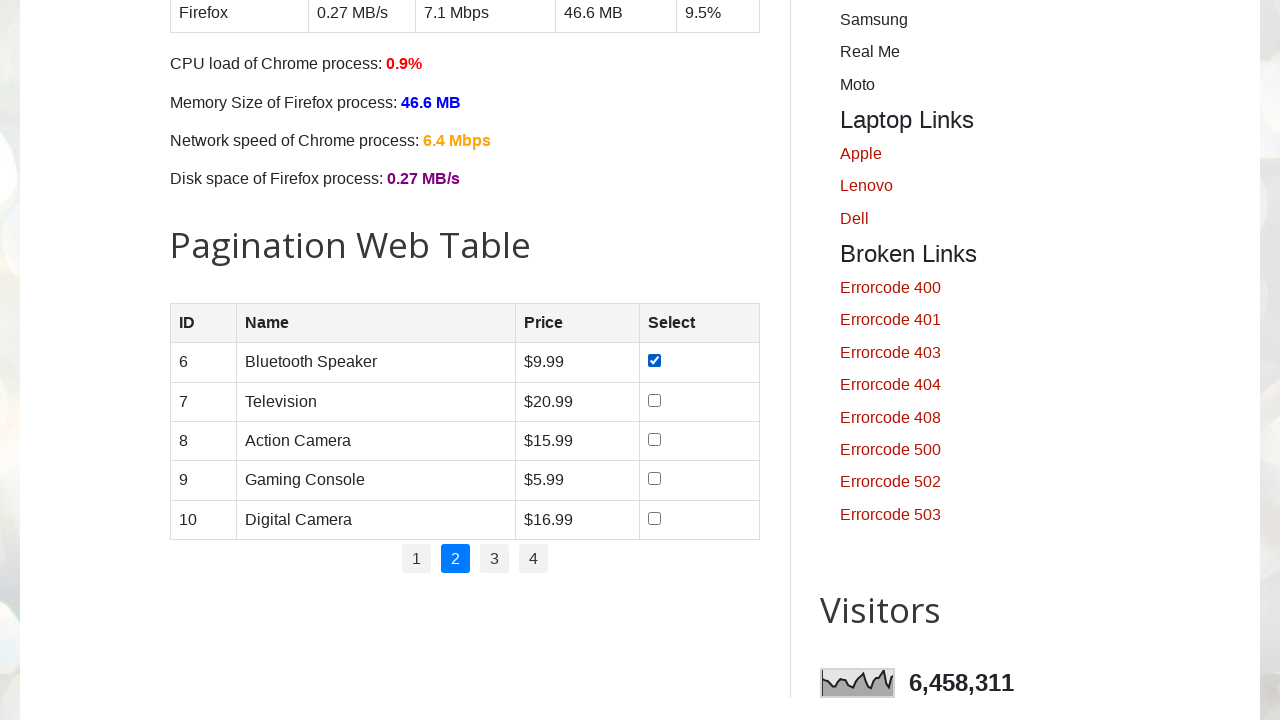

Clicked checkbox in row 2 on page 2 at (654, 400) on xpath=//table[@id='productTable']//tr[2]//td[4]//input
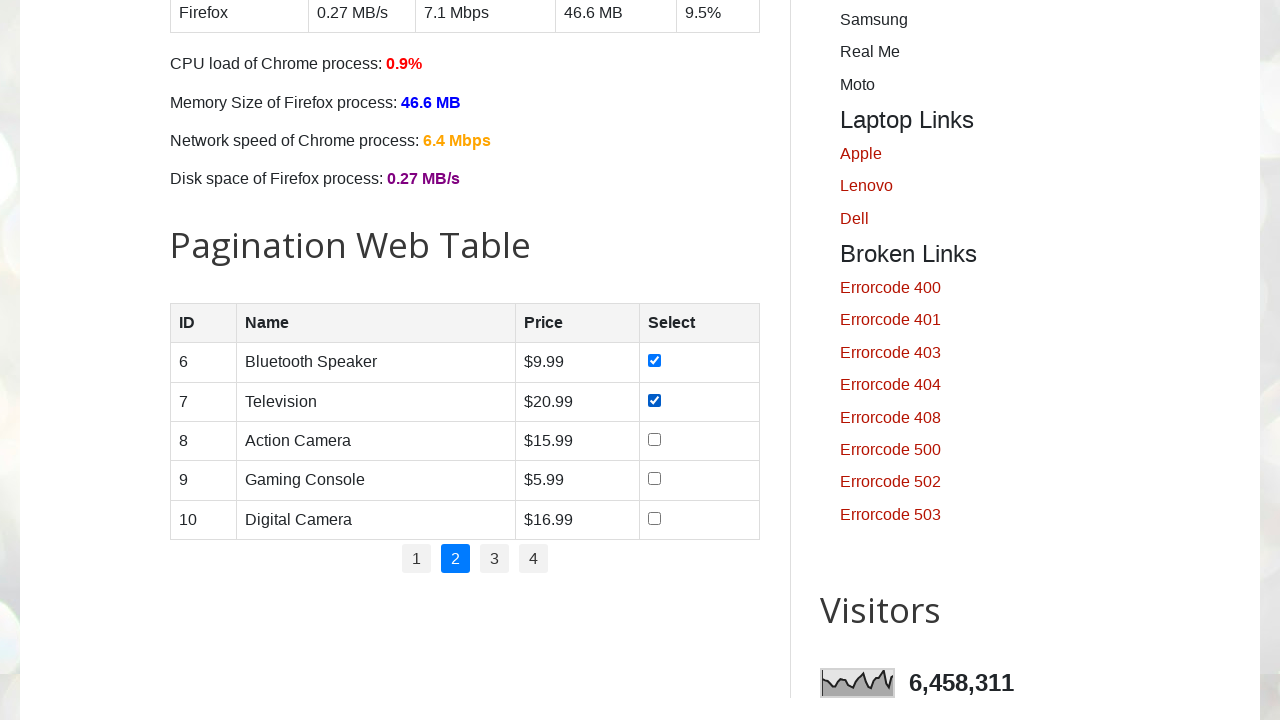

Located checkbox in row 3, column 4 on page 2
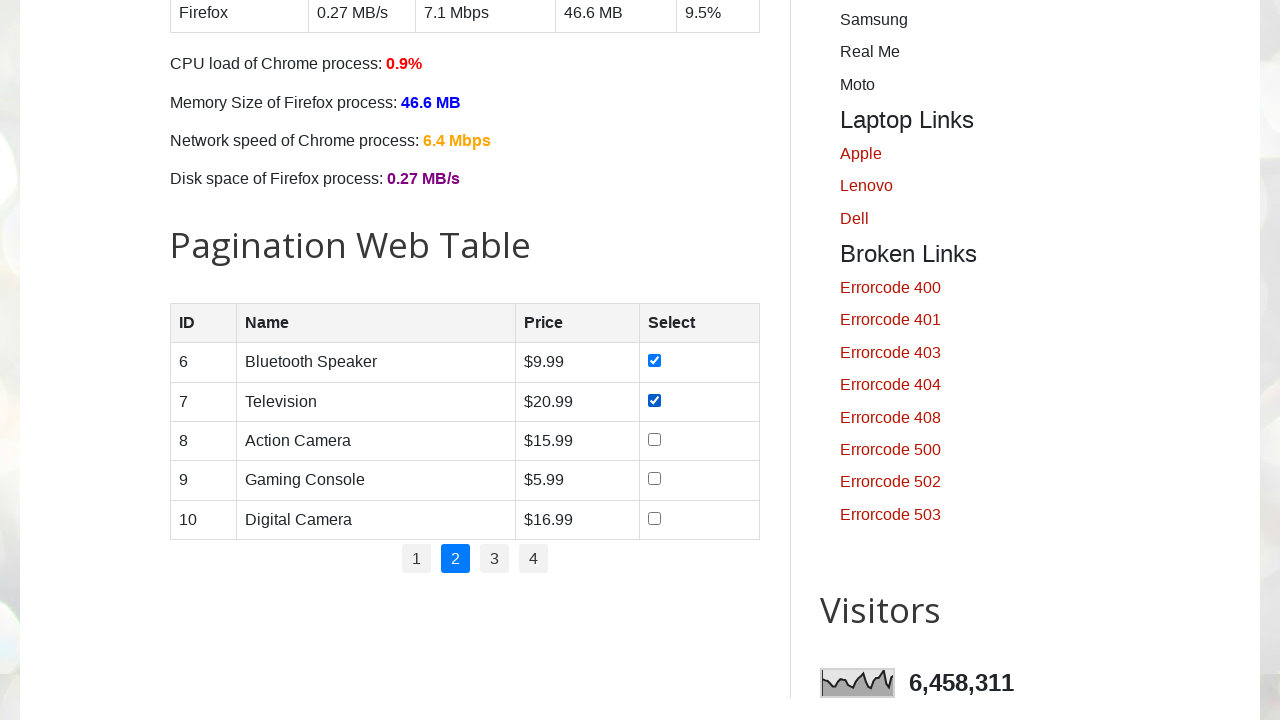

Clicked checkbox in row 3 on page 2 at (654, 439) on xpath=//table[@id='productTable']//tr[3]//td[4]//input
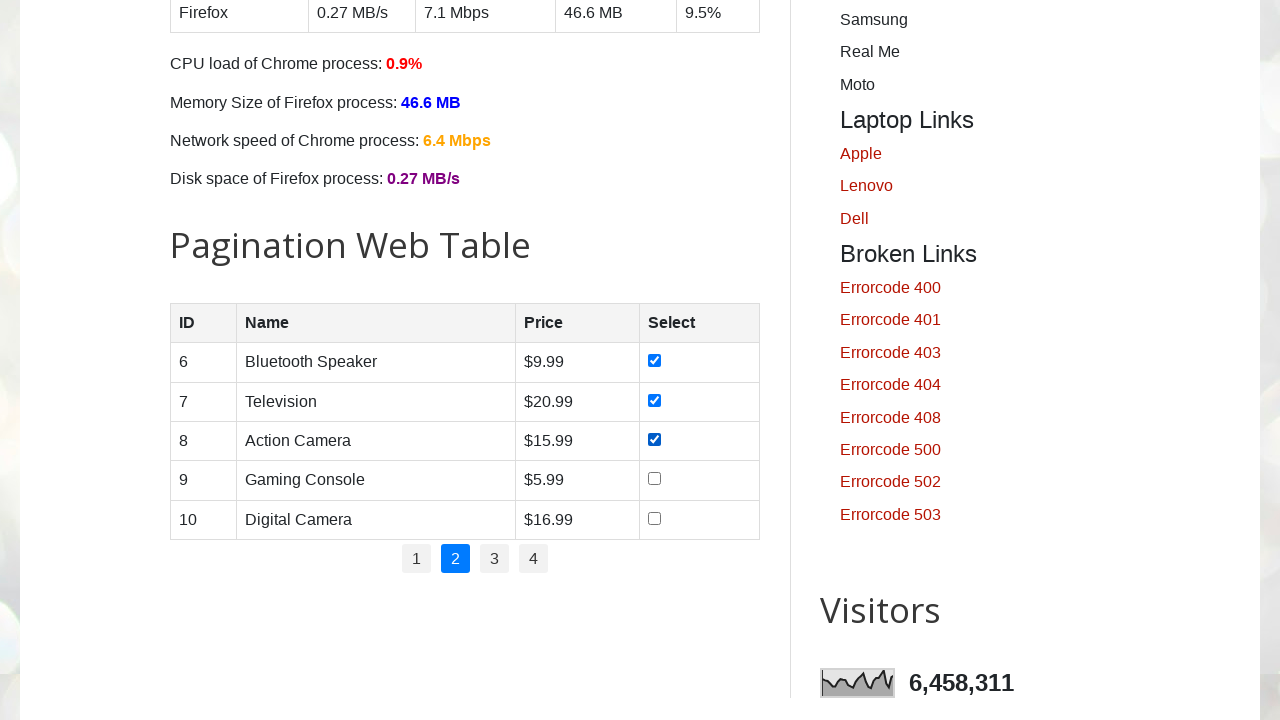

Located checkbox in row 4, column 4 on page 2
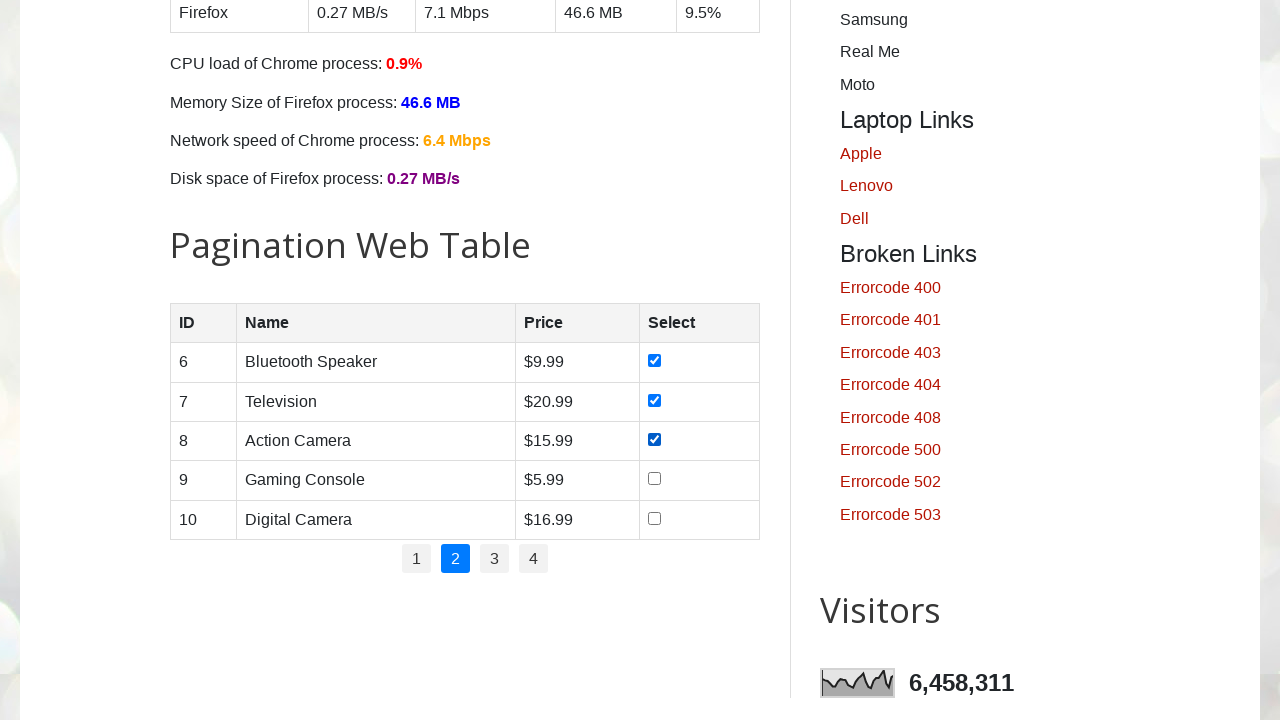

Clicked checkbox in row 4 on page 2 at (654, 479) on xpath=//table[@id='productTable']//tr[4]//td[4]//input
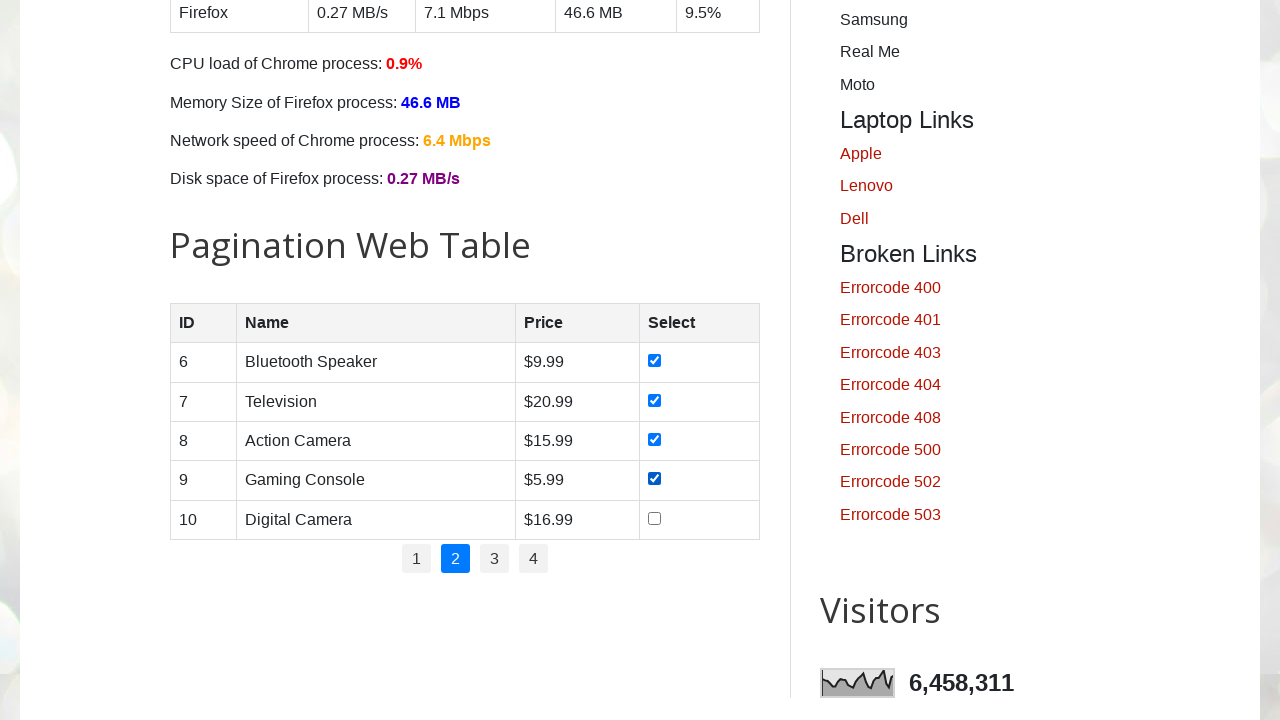

Located checkbox in row 5, column 4 on page 2
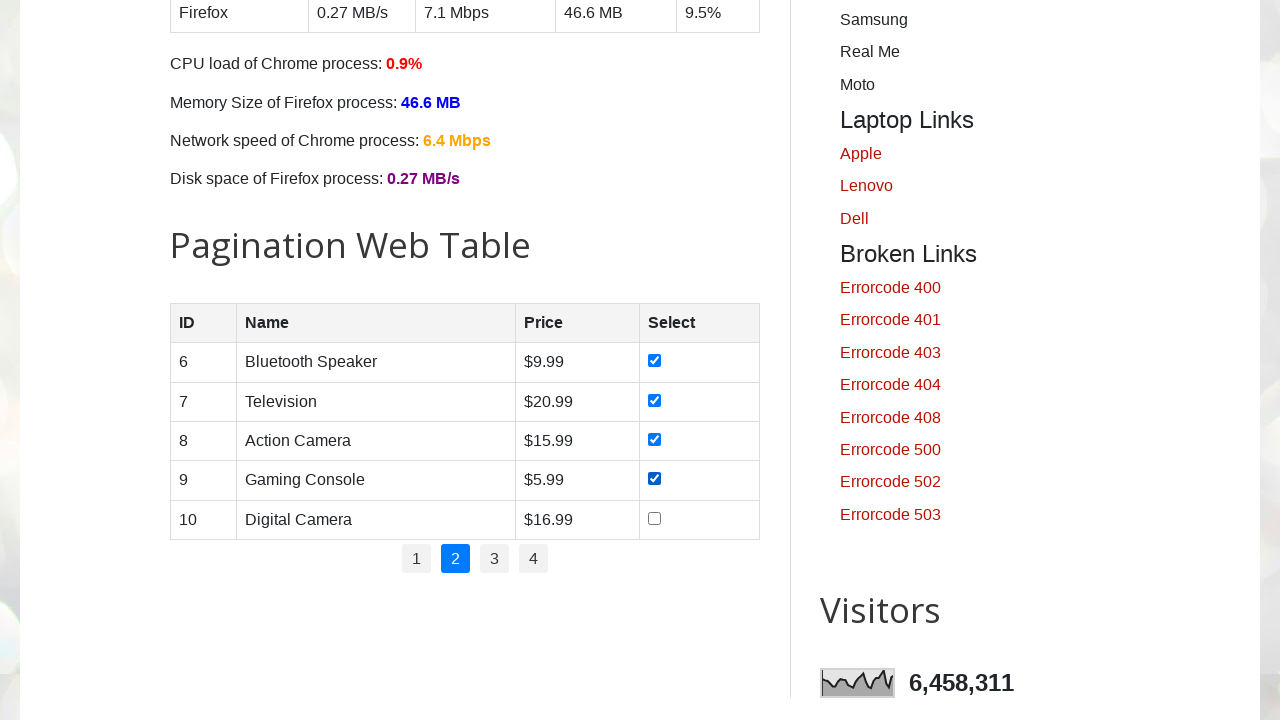

Clicked checkbox in row 5 on page 2 at (654, 518) on xpath=//table[@id='productTable']//tr[5]//td[4]//input
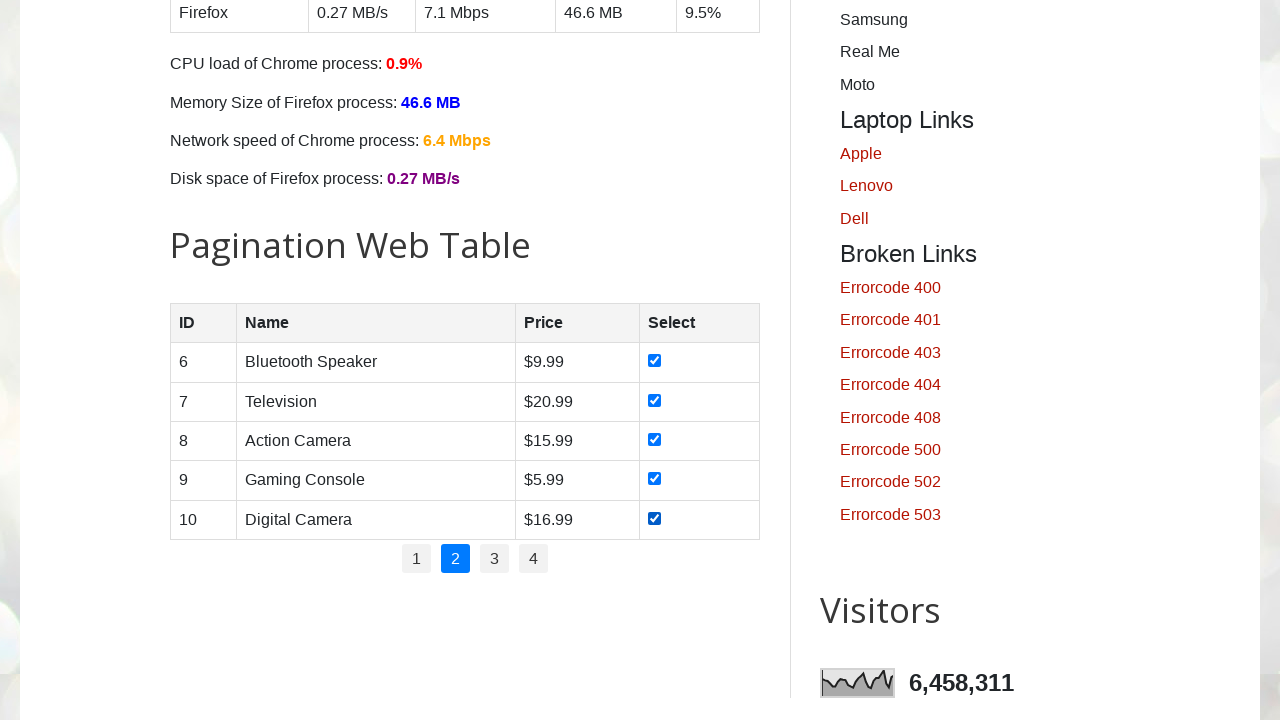

Located pagination link for page 3
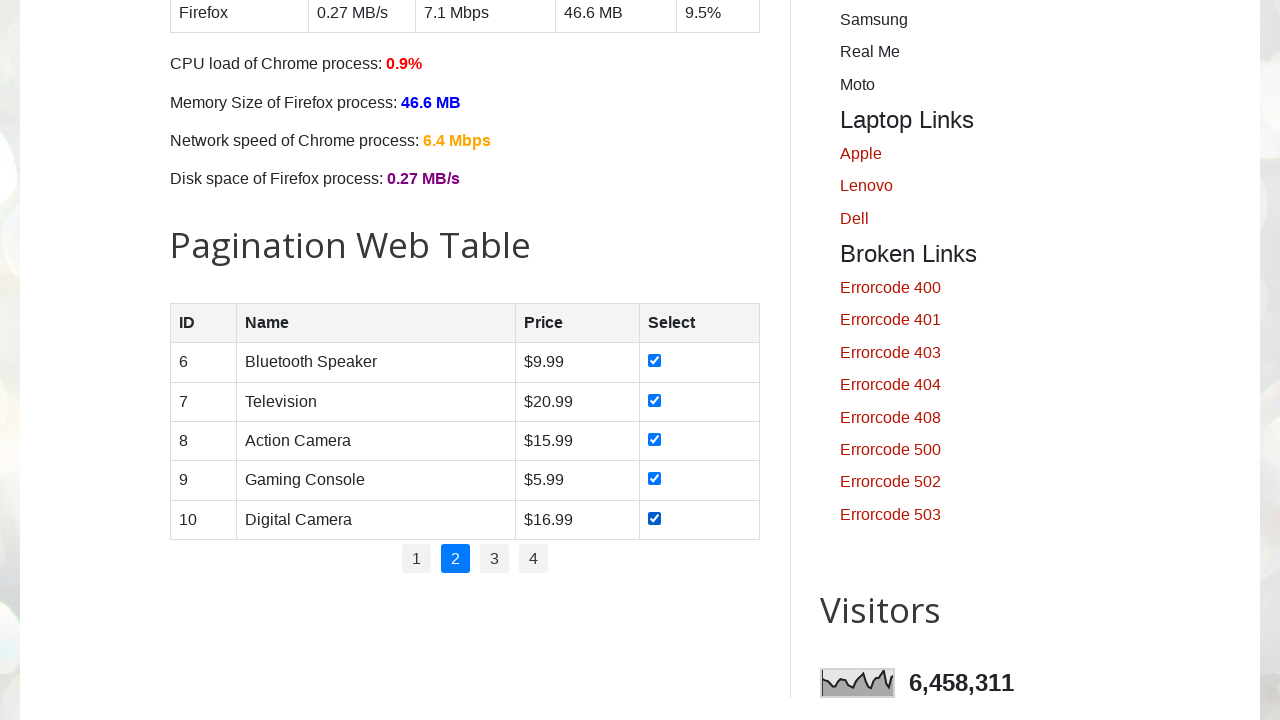

Clicked pagination link to navigate to page 3 at (494, 559) on xpath=(//ul[@id='pagination']//li/a)[3]
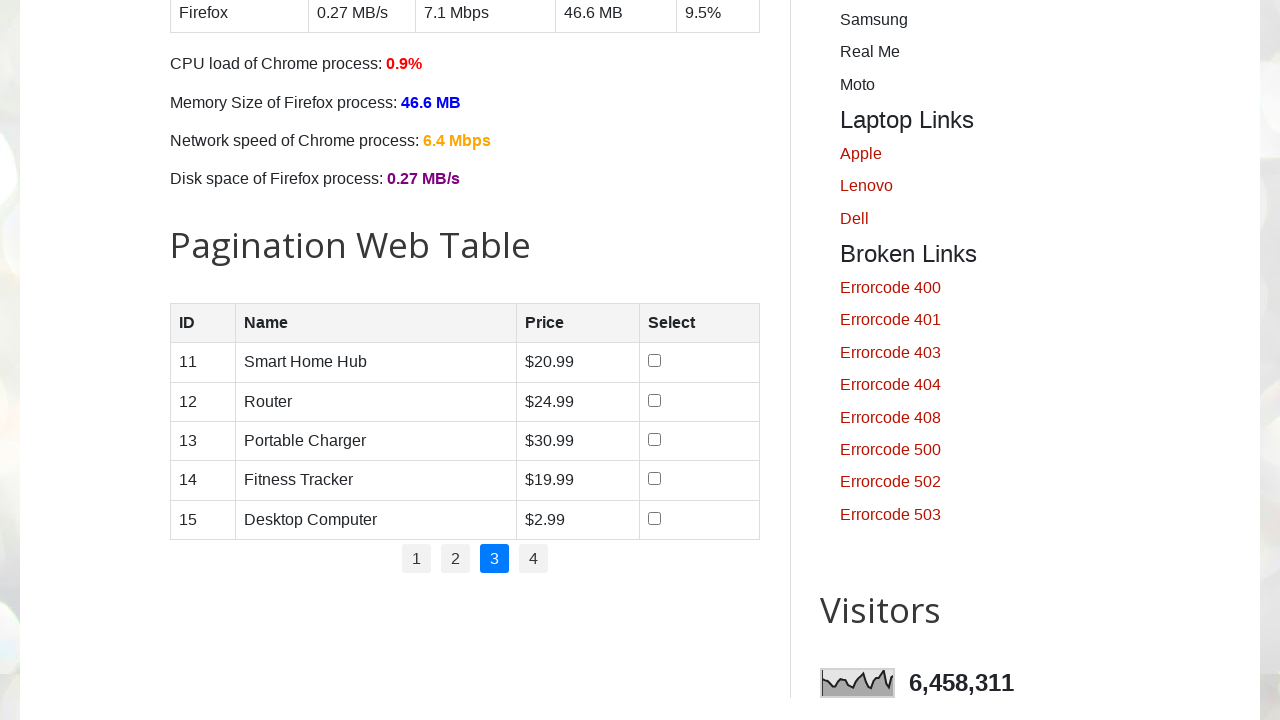

Waited for page 3 to fully load
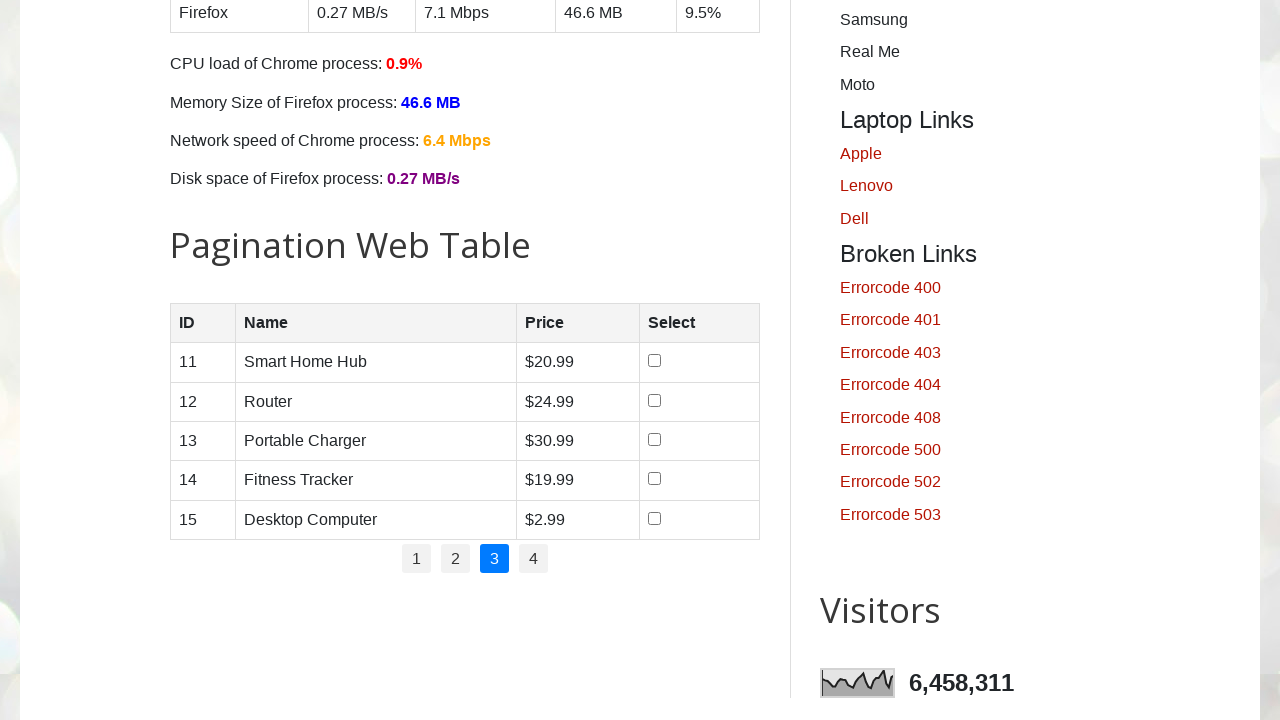

Retrieved all table rows from page 3 (6 rows total)
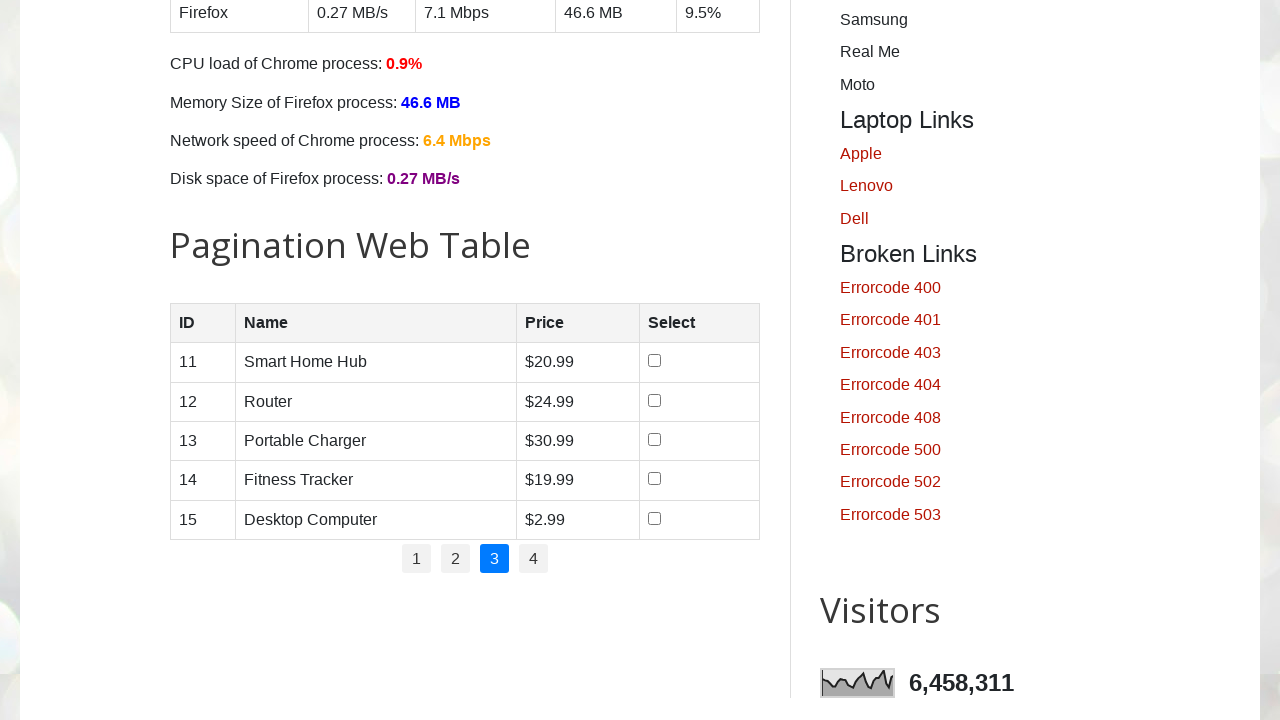

Determined column count: 4 columns
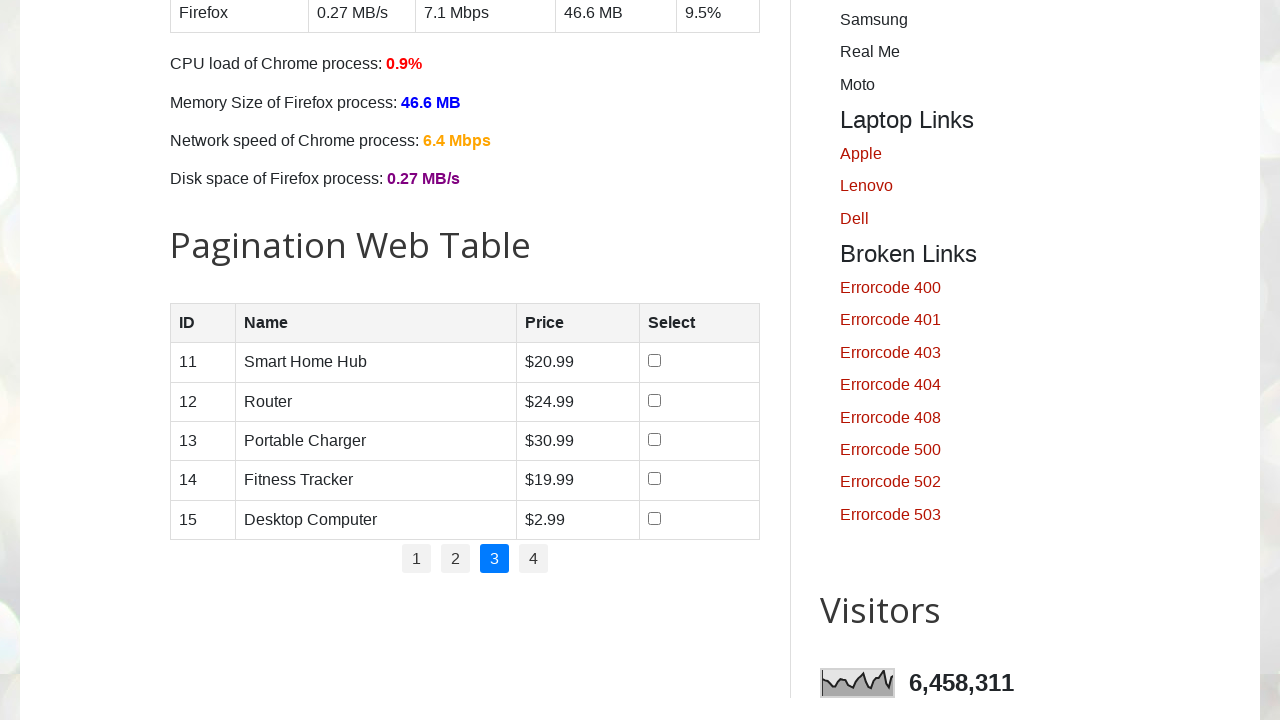

Located checkbox in row 1, column 4 on page 3
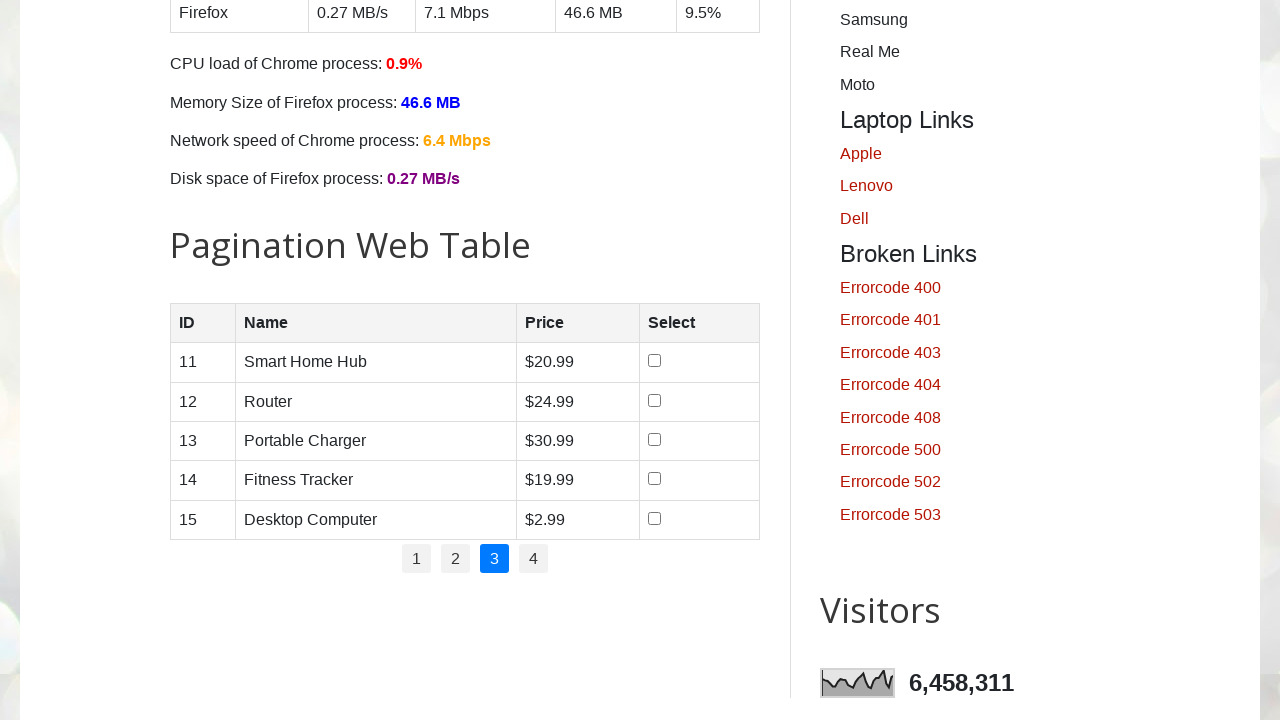

Clicked checkbox in row 1 on page 3 at (655, 361) on xpath=//table[@id='productTable']//tr[1]//td[4]//input
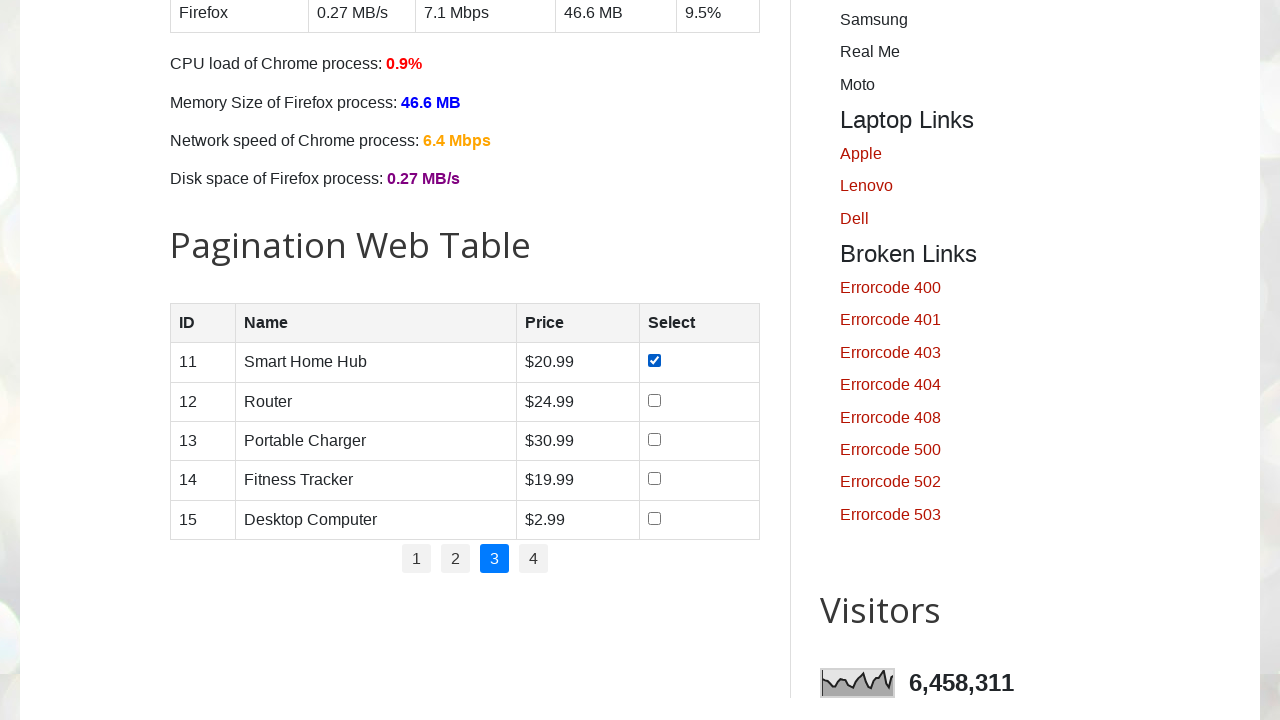

Located checkbox in row 2, column 4 on page 3
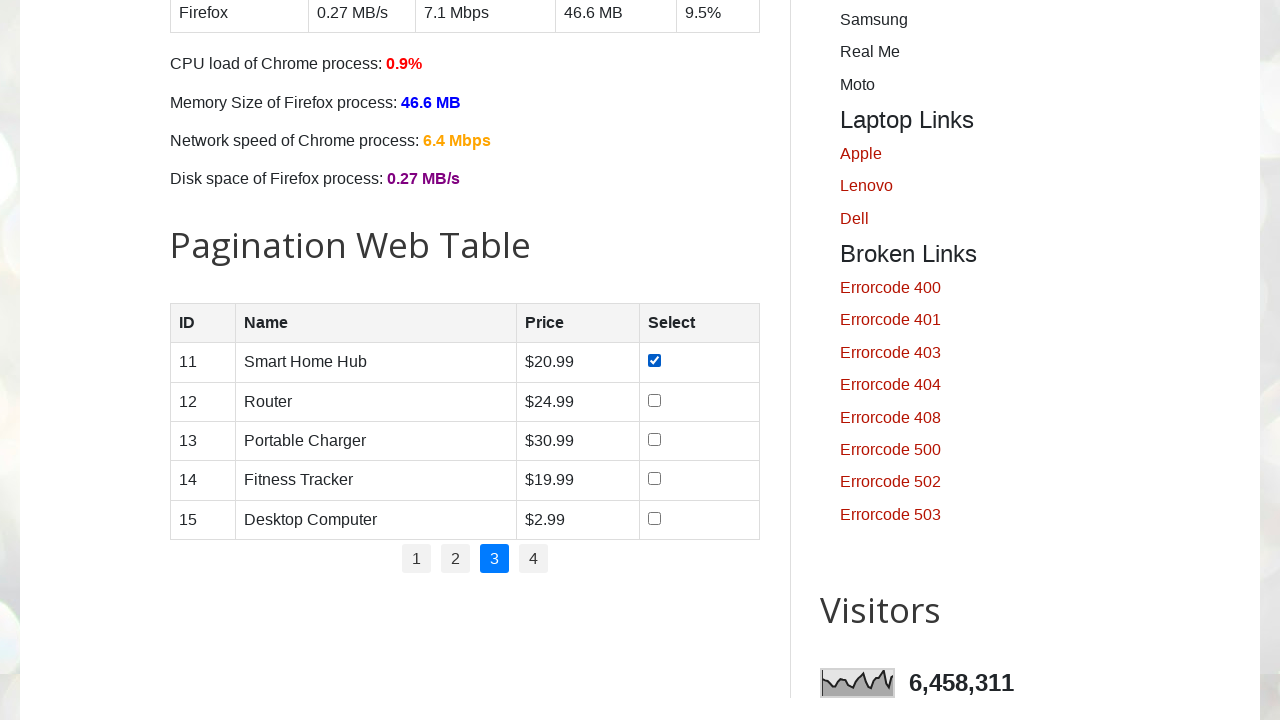

Clicked checkbox in row 2 on page 3 at (655, 400) on xpath=//table[@id='productTable']//tr[2]//td[4]//input
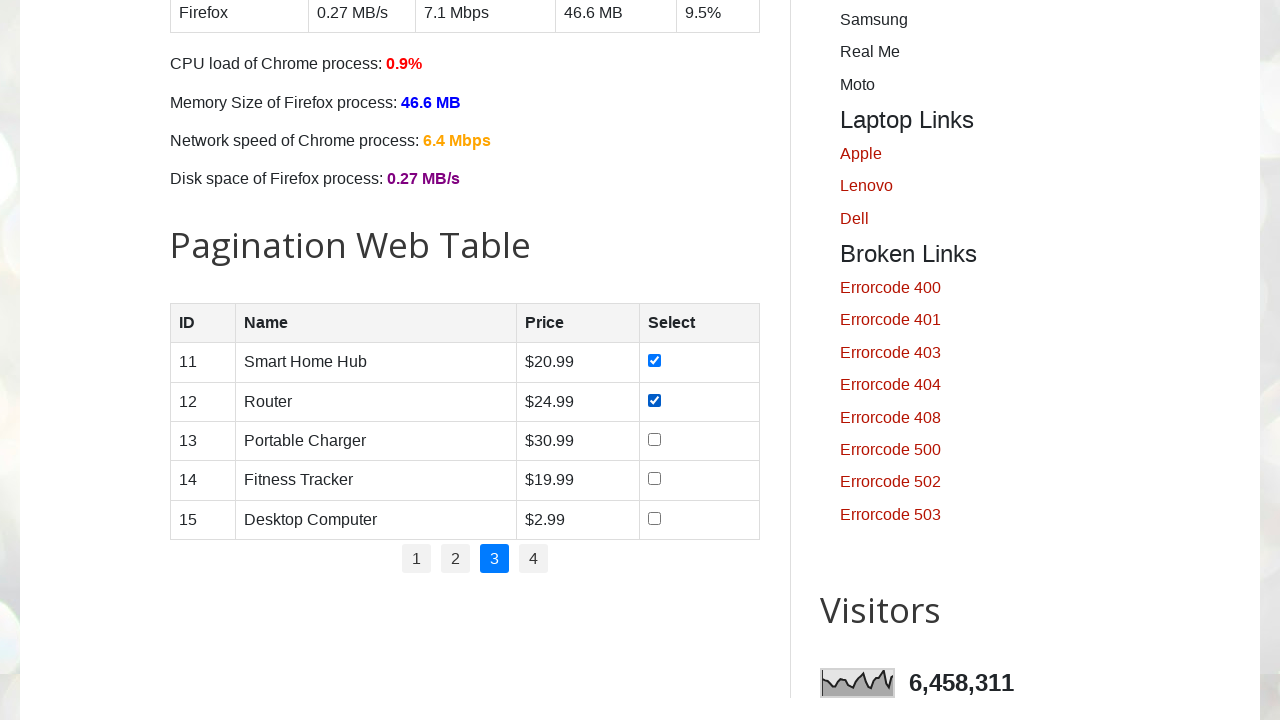

Located checkbox in row 3, column 4 on page 3
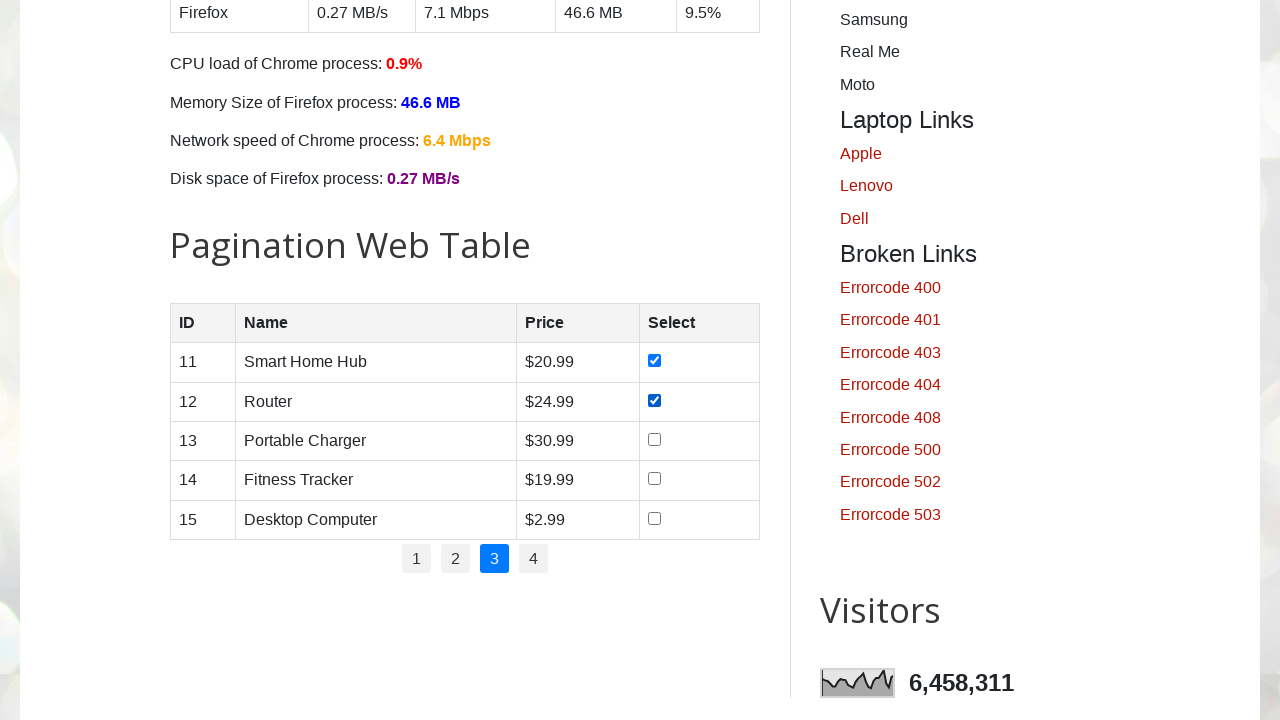

Clicked checkbox in row 3 on page 3 at (655, 439) on xpath=//table[@id='productTable']//tr[3]//td[4]//input
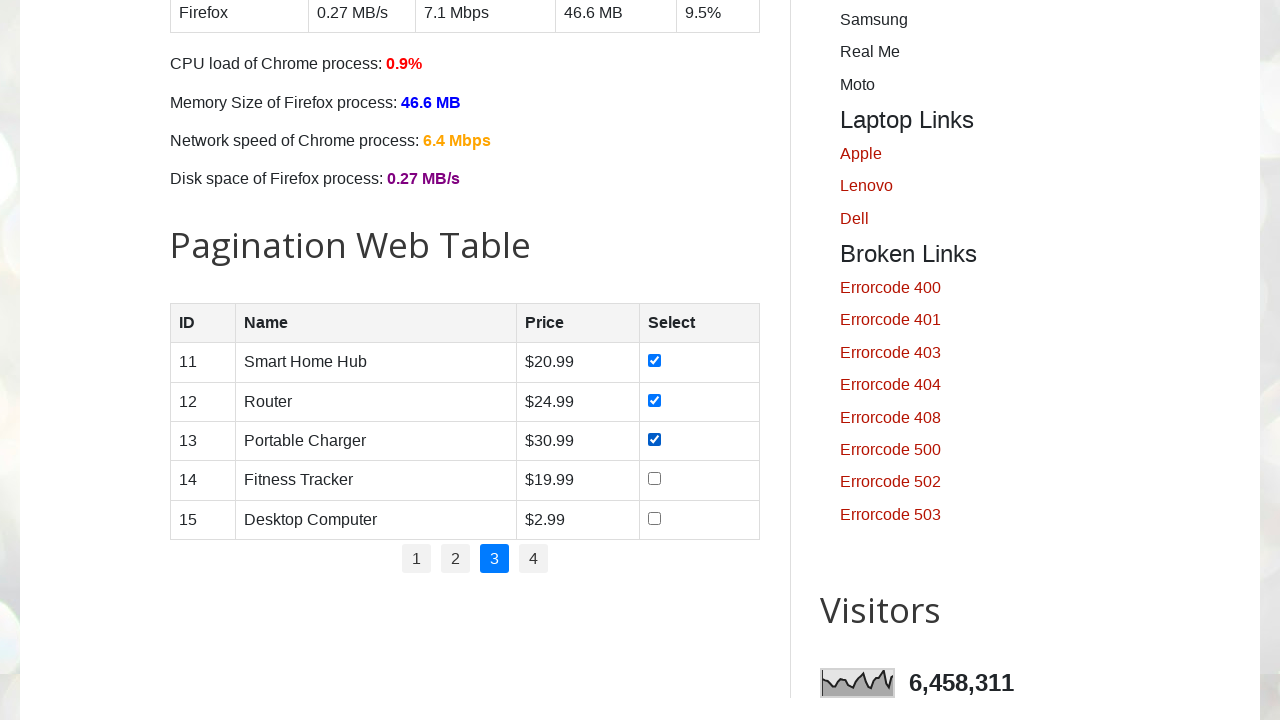

Located checkbox in row 4, column 4 on page 3
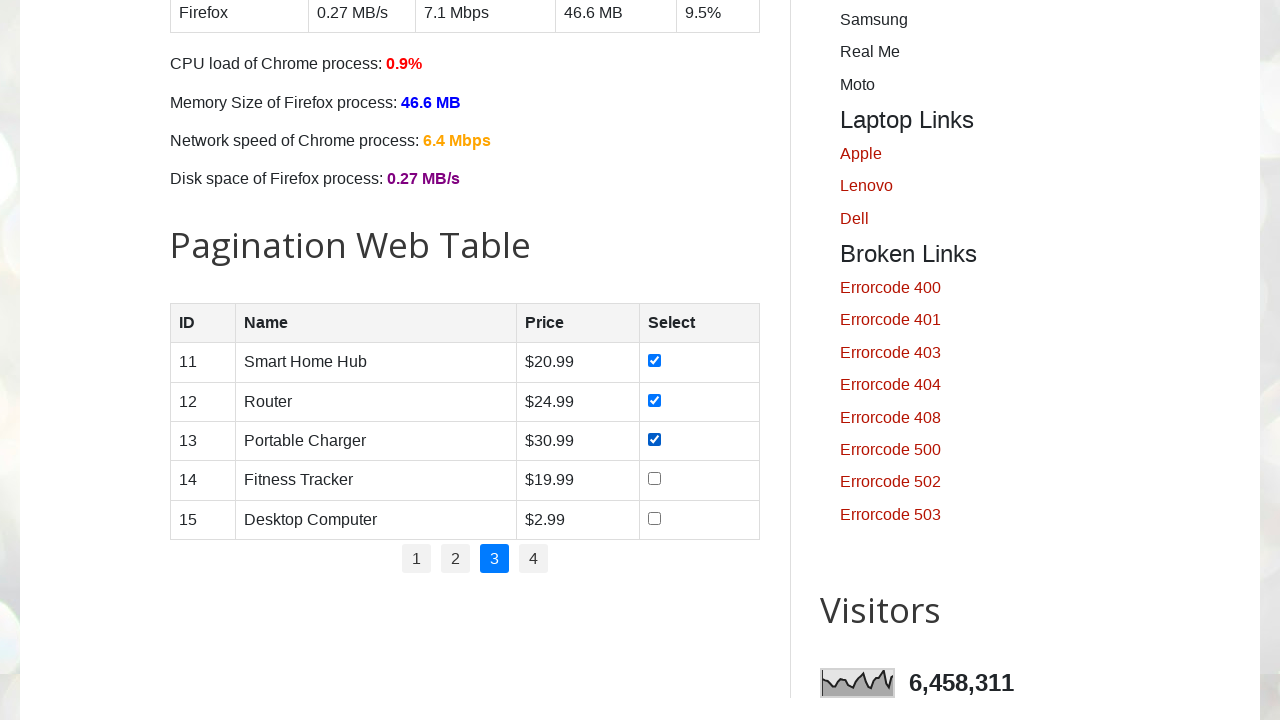

Clicked checkbox in row 4 on page 3 at (655, 479) on xpath=//table[@id='productTable']//tr[4]//td[4]//input
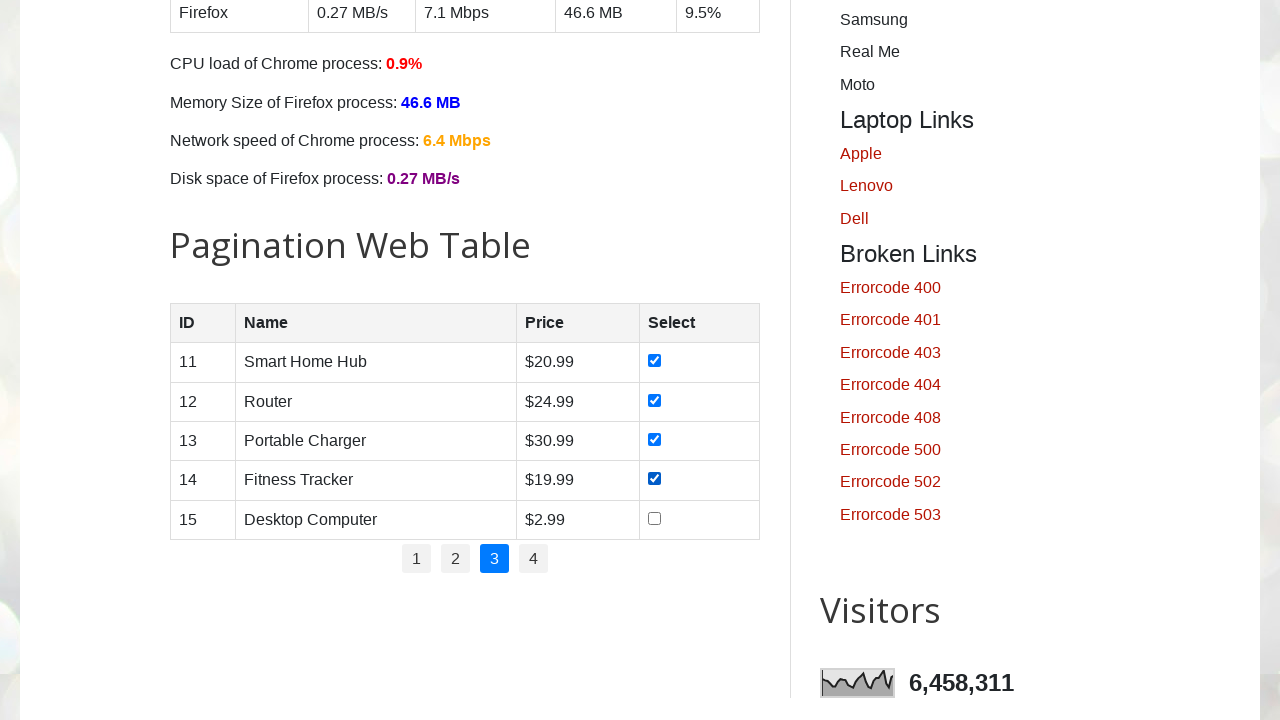

Located checkbox in row 5, column 4 on page 3
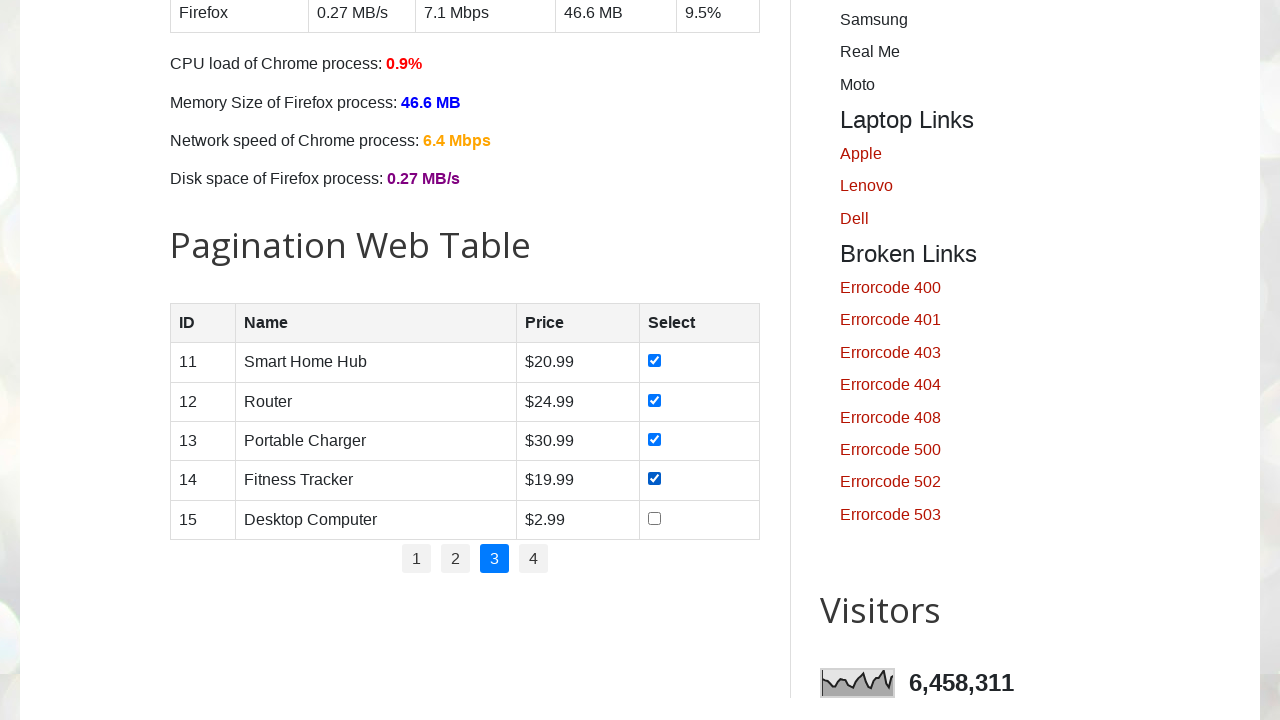

Clicked checkbox in row 5 on page 3 at (655, 518) on xpath=//table[@id='productTable']//tr[5]//td[4]//input
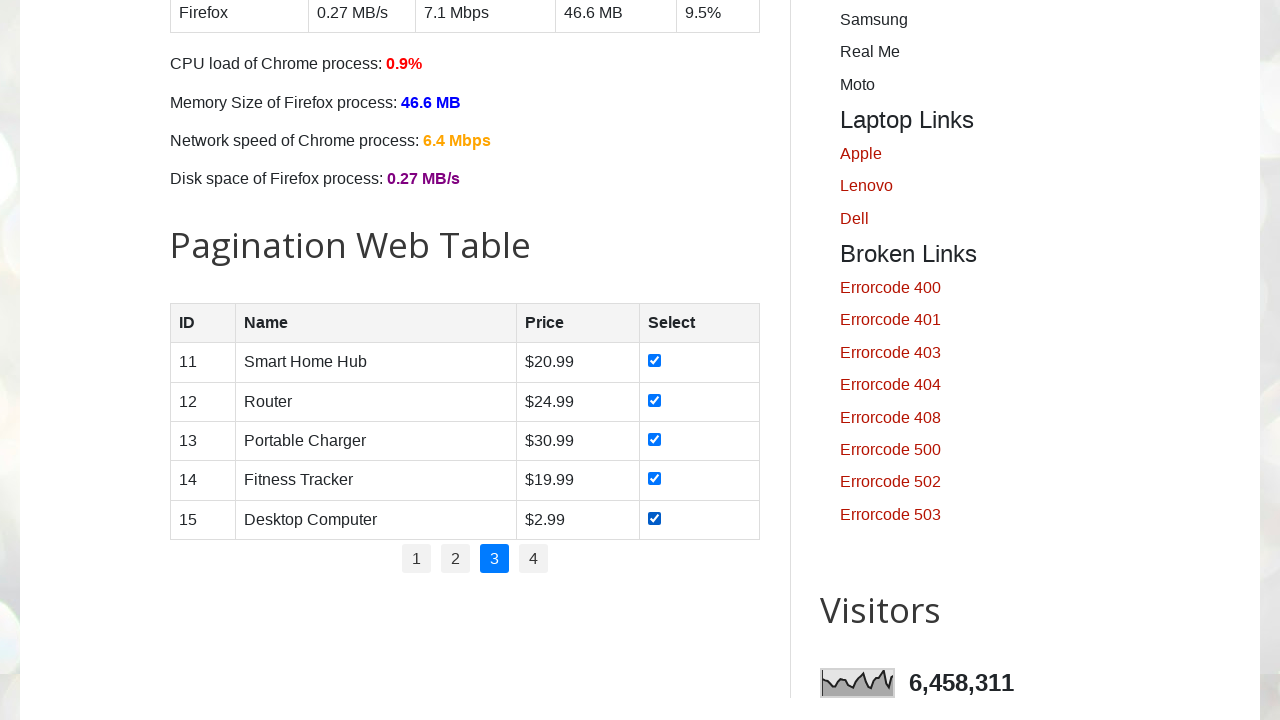

Located pagination link for page 4
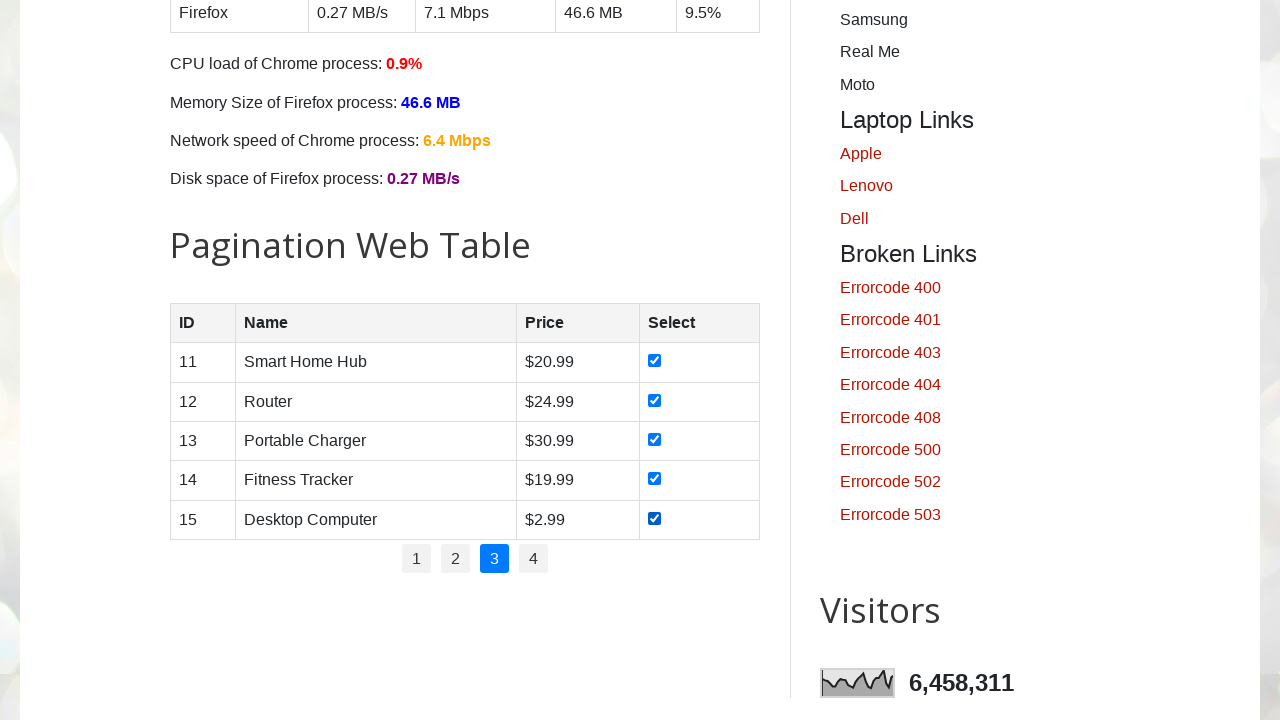

Clicked pagination link to navigate to page 4 at (534, 559) on xpath=(//ul[@id='pagination']//li/a)[4]
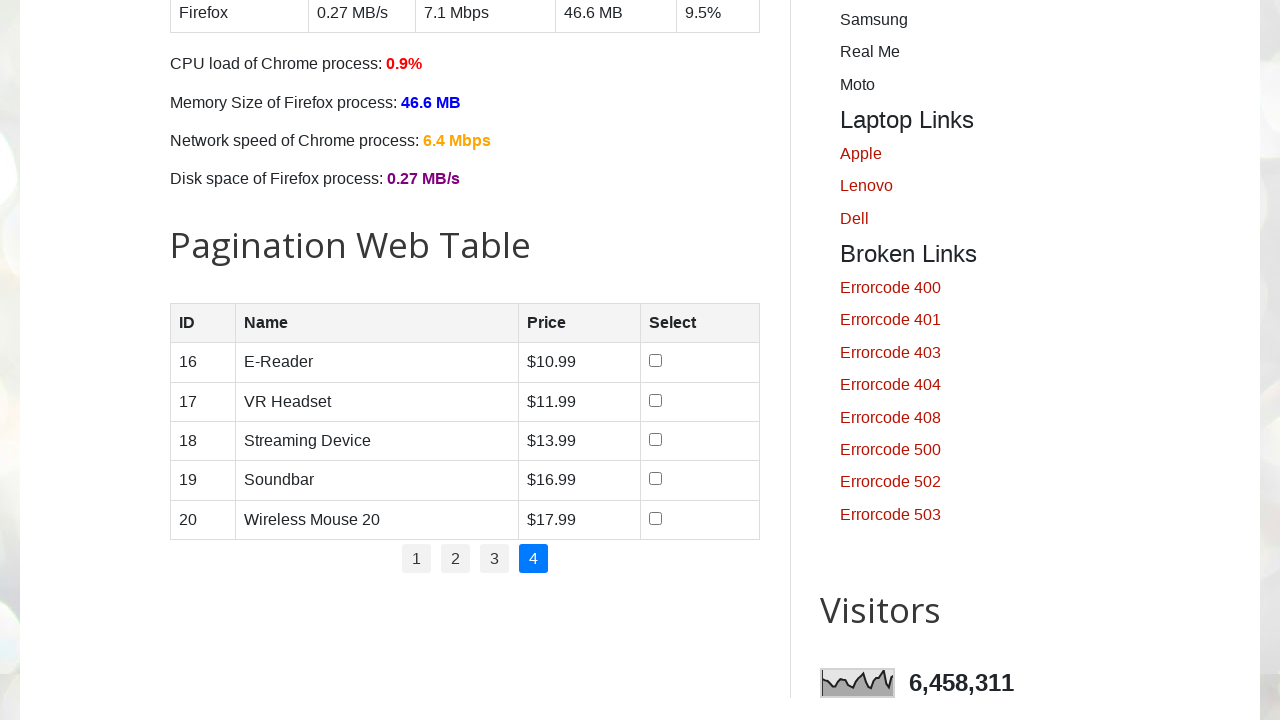

Waited for page 4 to fully load
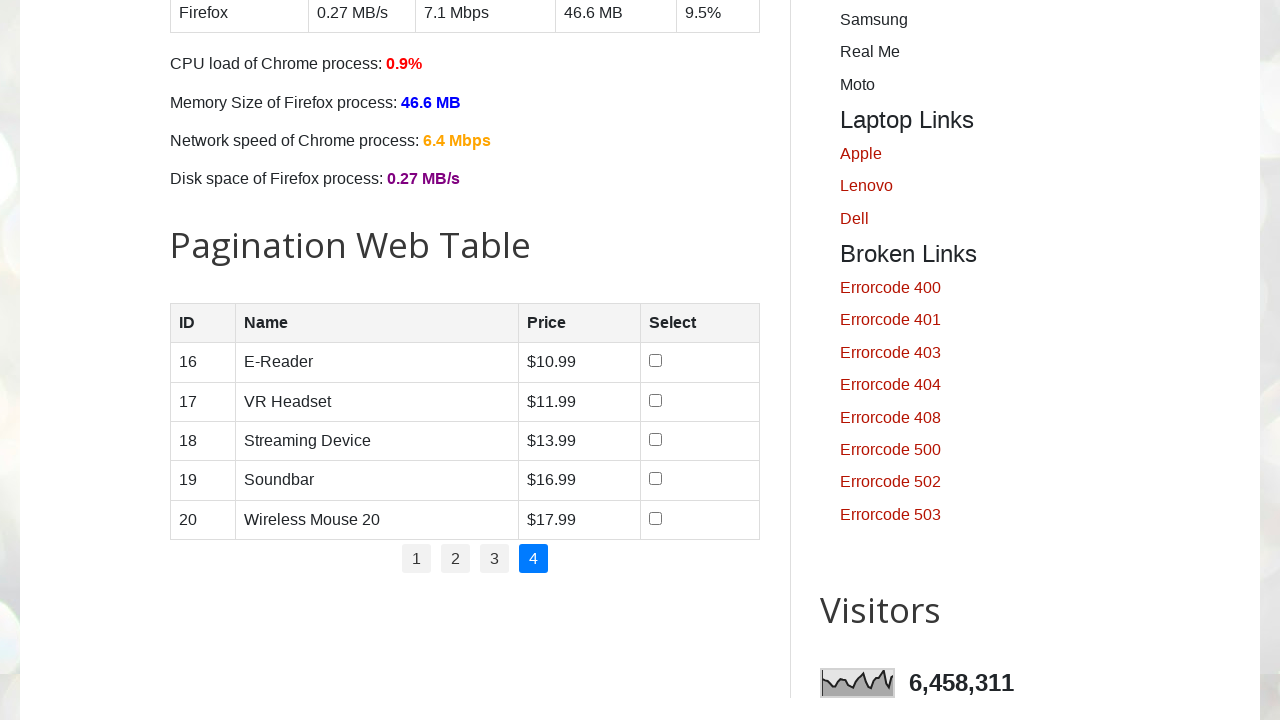

Retrieved all table rows from page 4 (6 rows total)
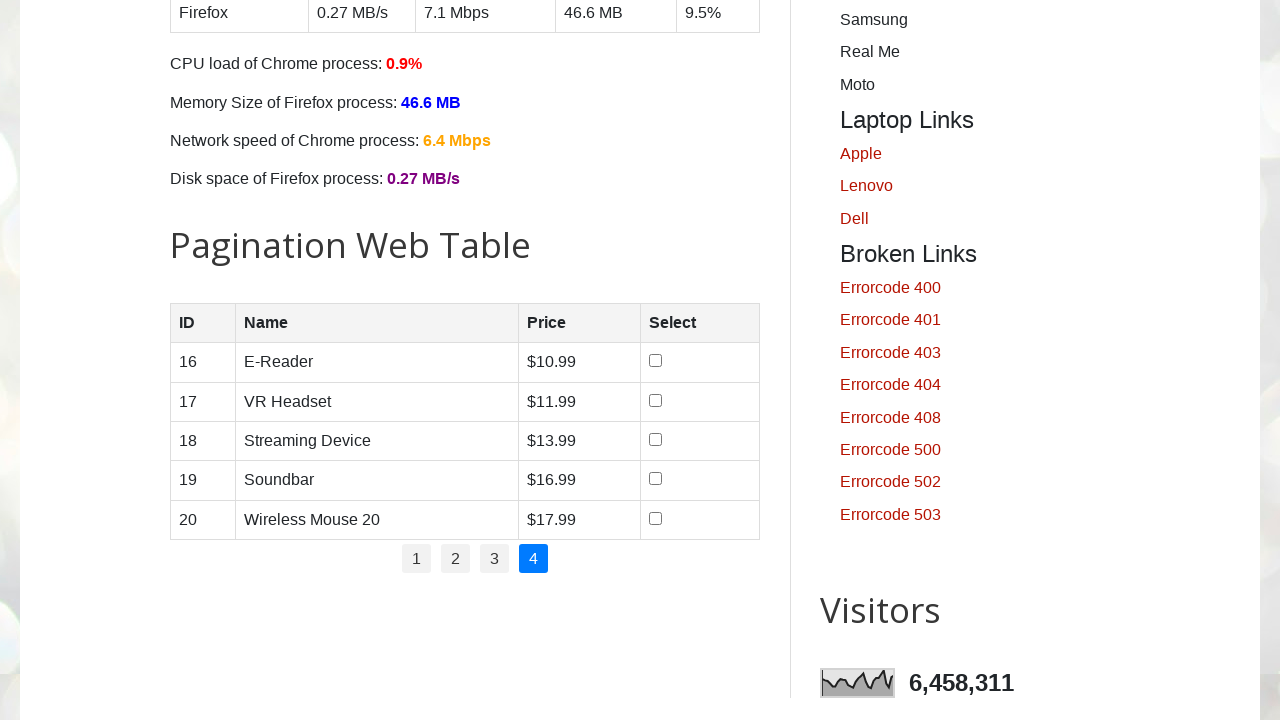

Determined column count: 4 columns
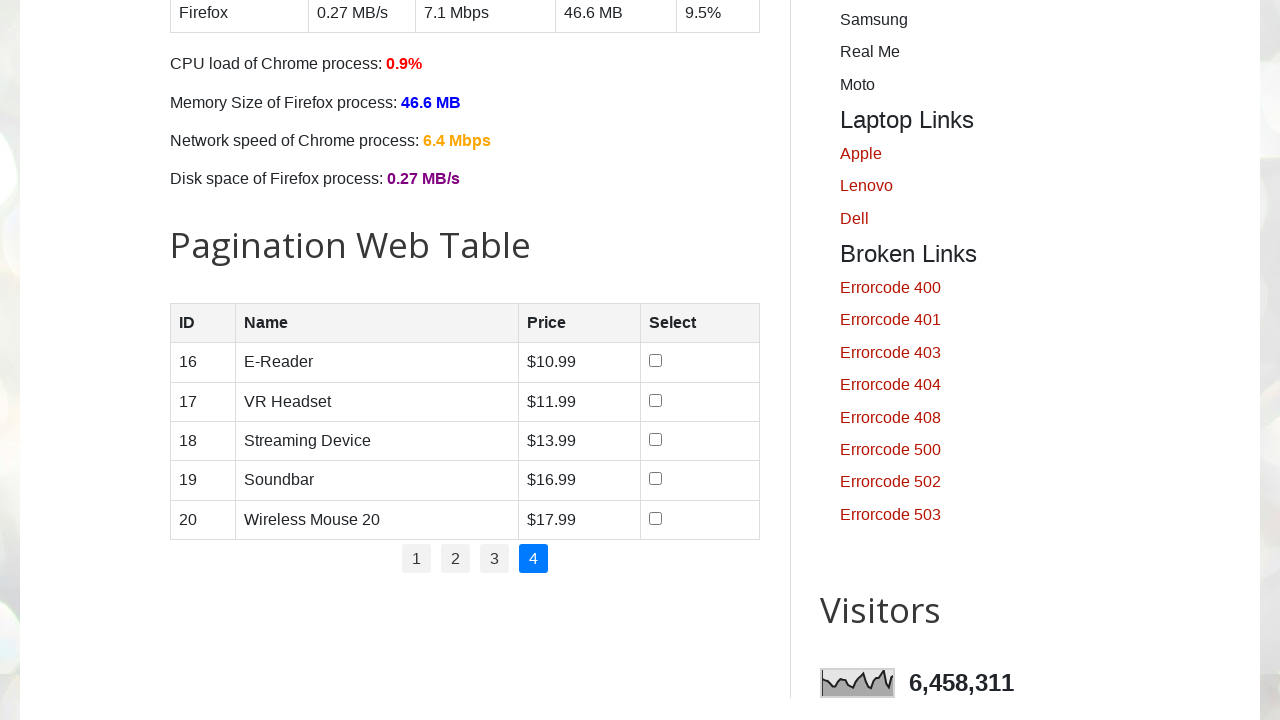

Located checkbox in row 1, column 4 on page 4
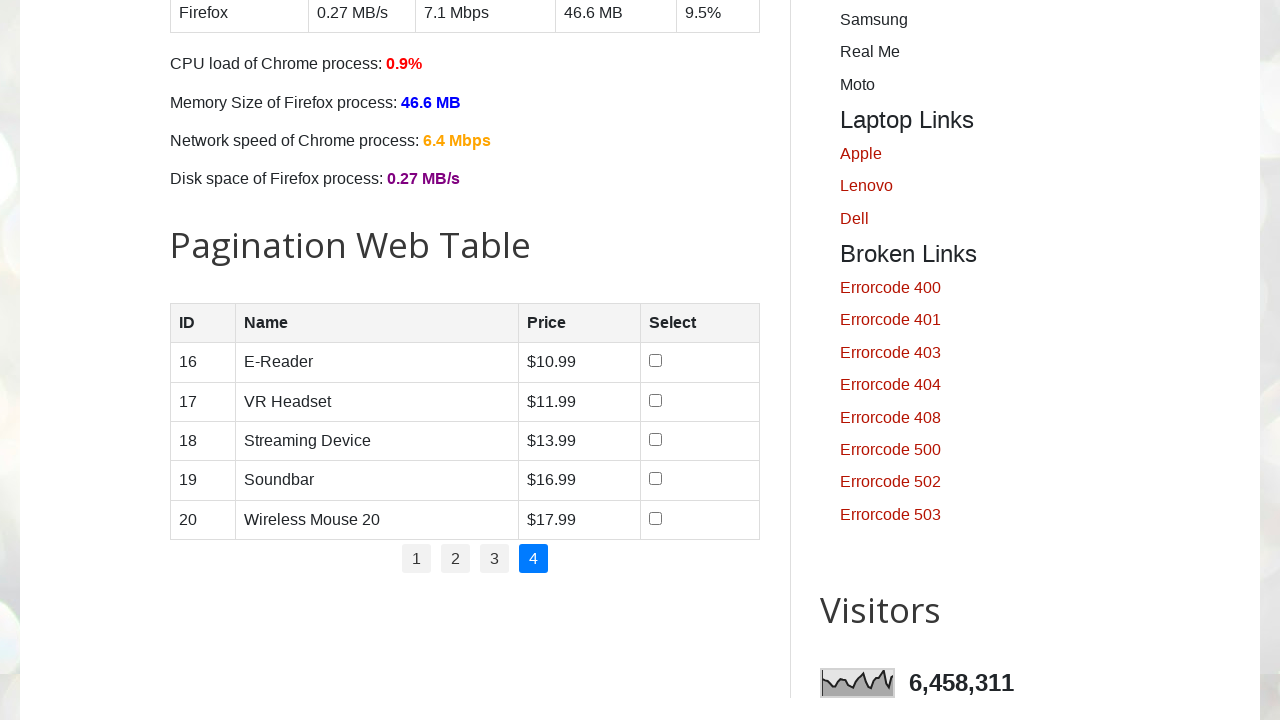

Clicked checkbox in row 1 on page 4 at (656, 361) on xpath=//table[@id='productTable']//tr[1]//td[4]//input
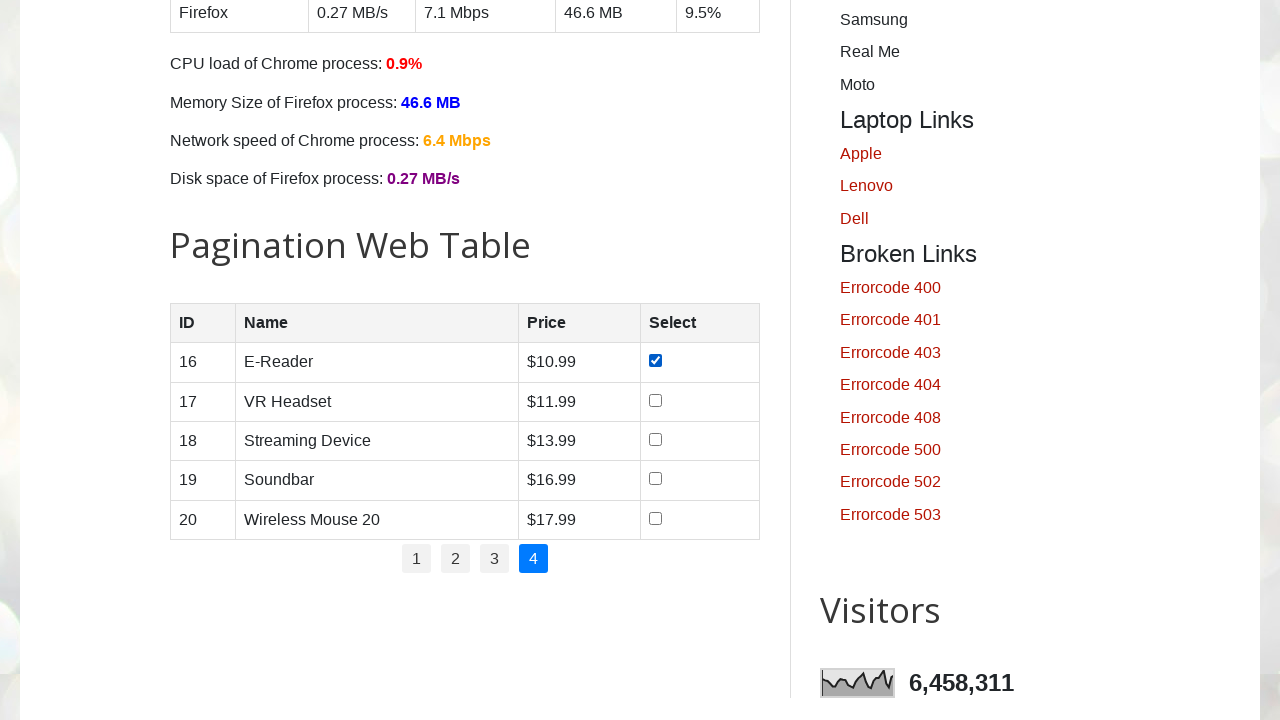

Located checkbox in row 2, column 4 on page 4
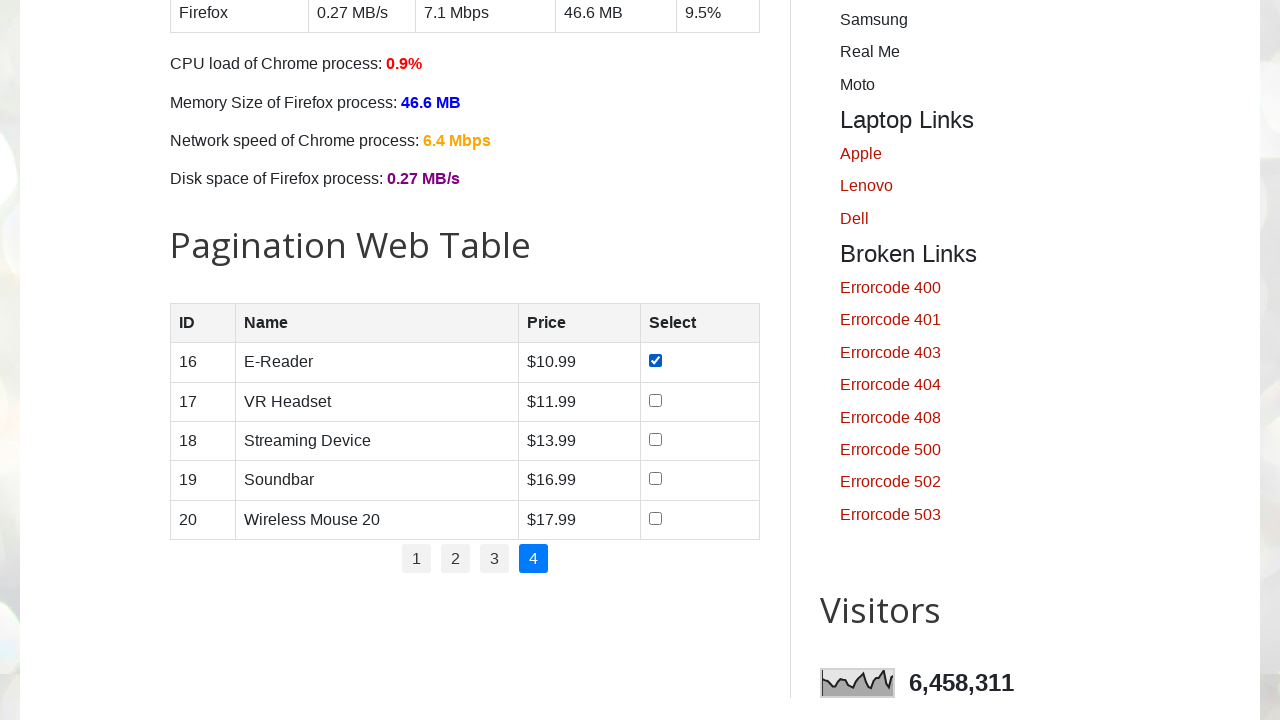

Clicked checkbox in row 2 on page 4 at (656, 400) on xpath=//table[@id='productTable']//tr[2]//td[4]//input
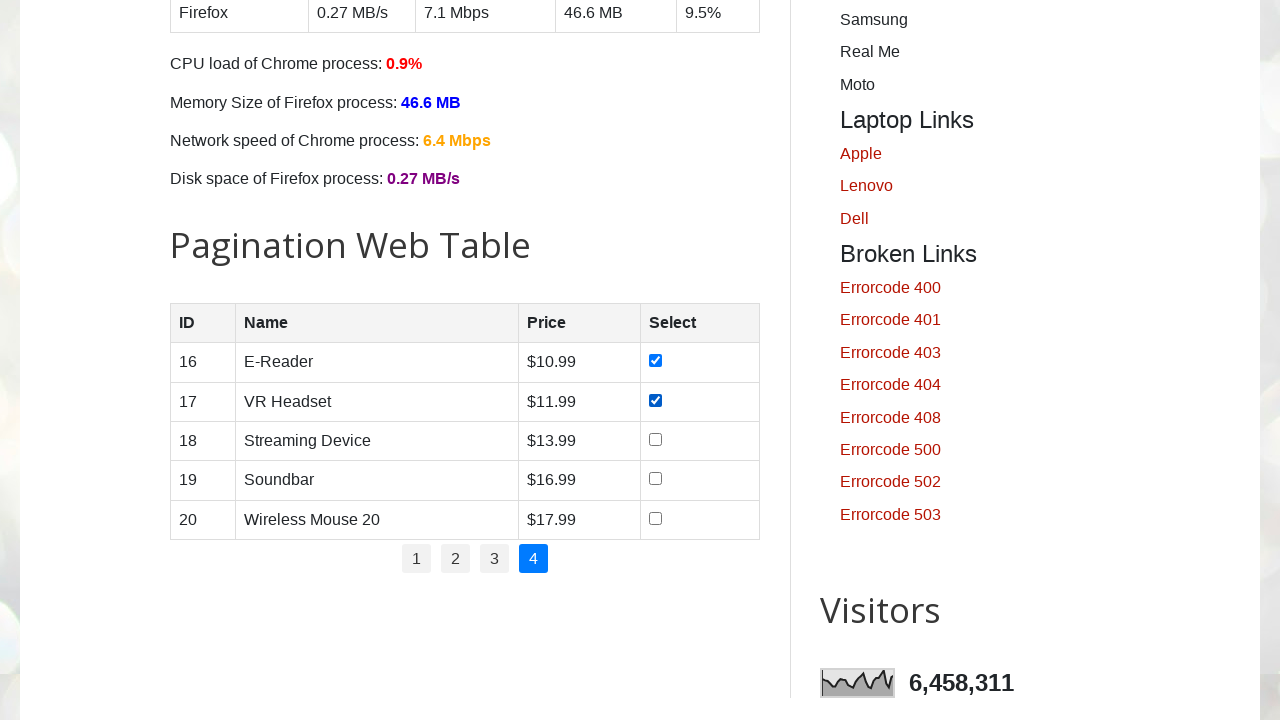

Located checkbox in row 3, column 4 on page 4
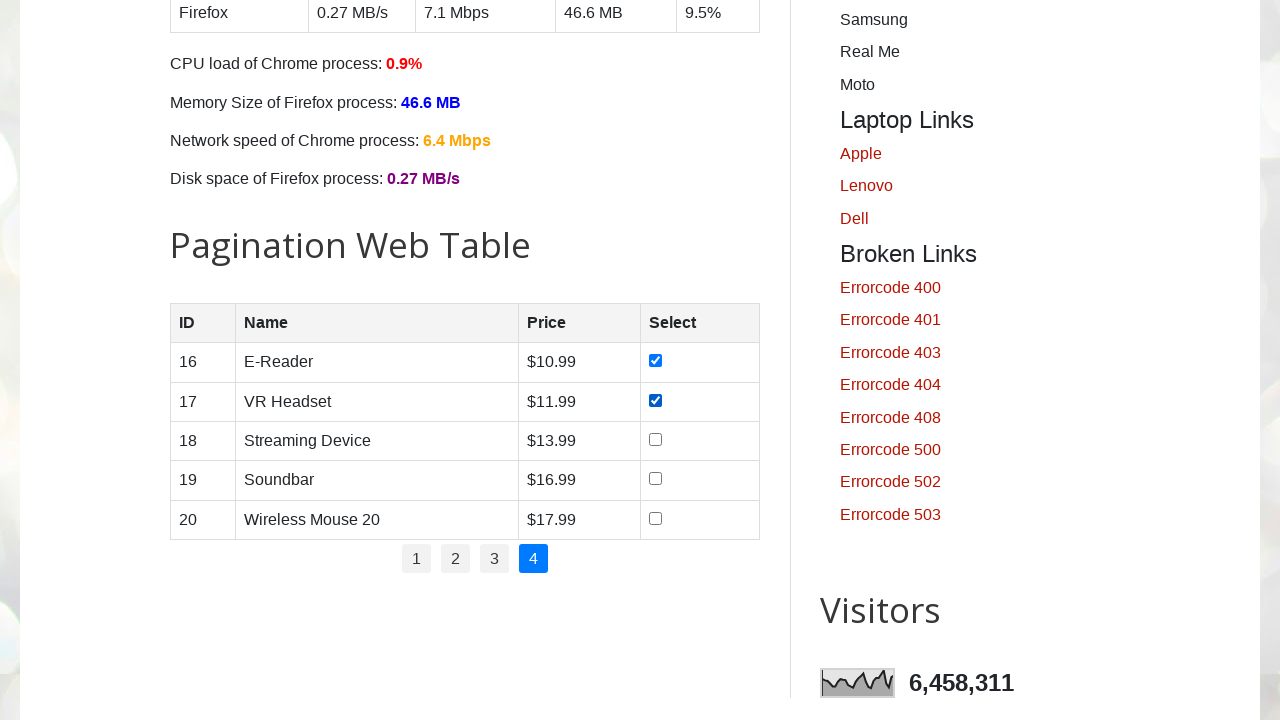

Clicked checkbox in row 3 on page 4 at (656, 439) on xpath=//table[@id='productTable']//tr[3]//td[4]//input
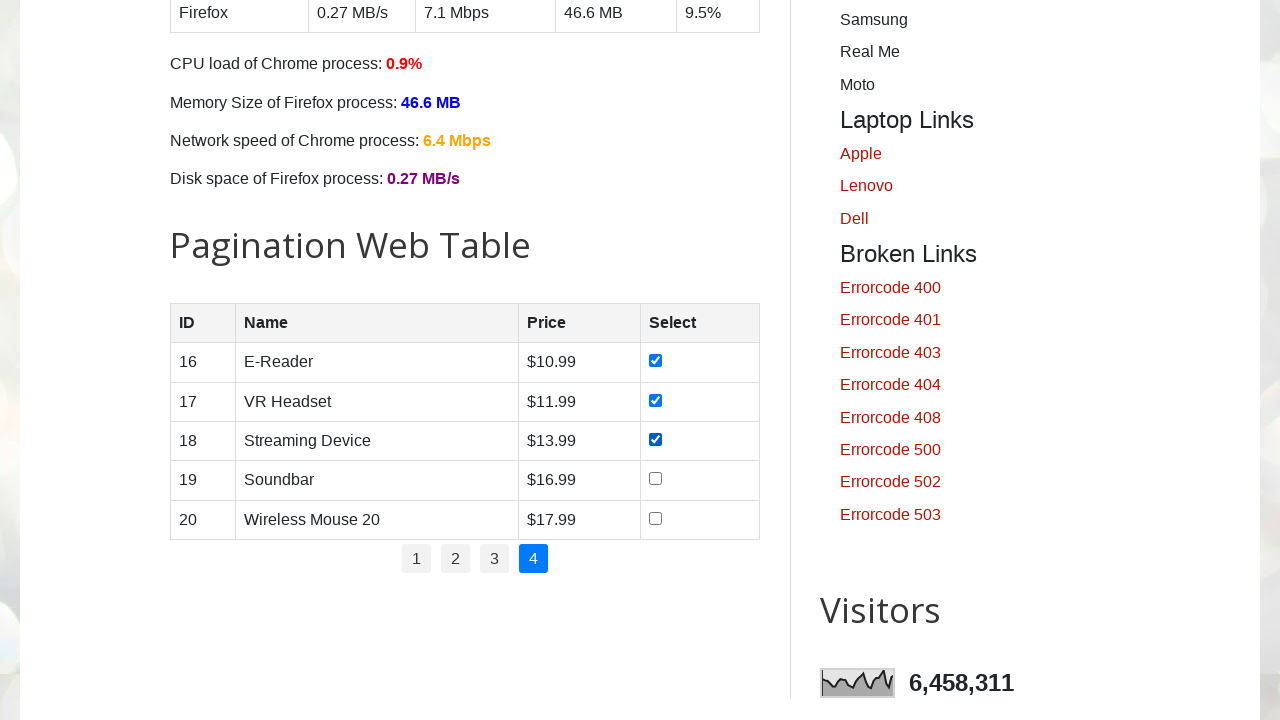

Located checkbox in row 4, column 4 on page 4
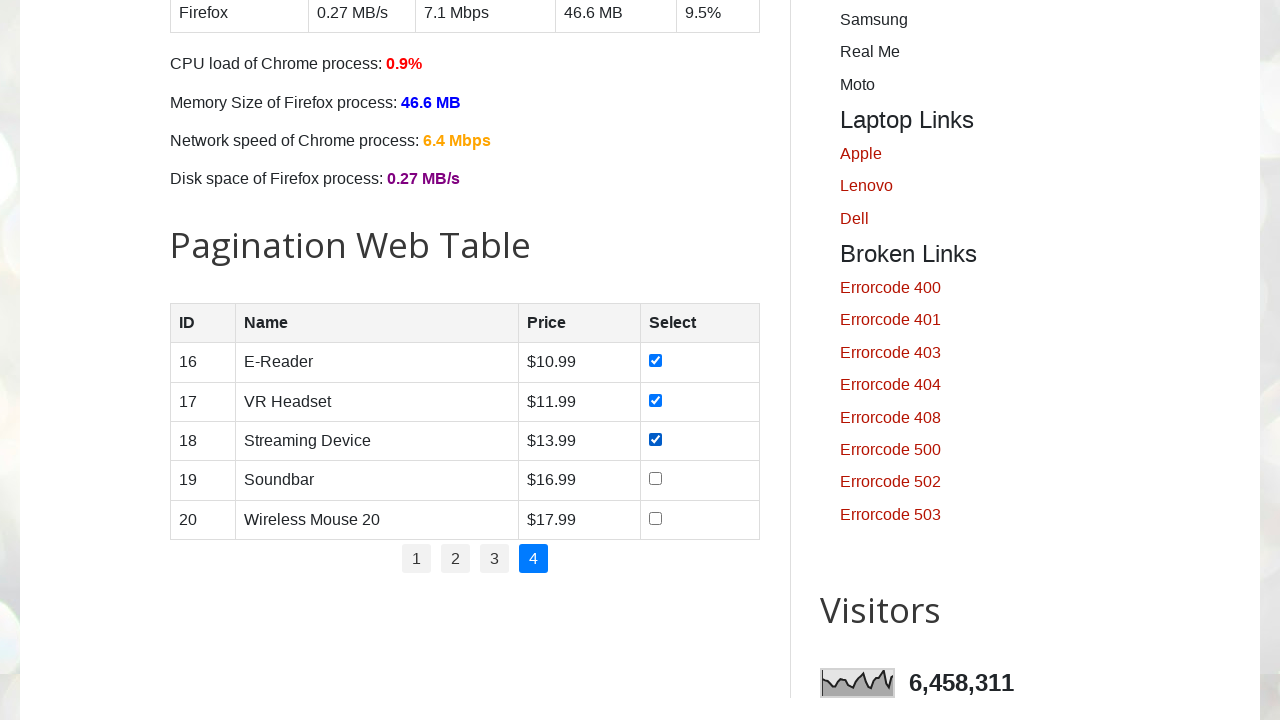

Clicked checkbox in row 4 on page 4 at (656, 479) on xpath=//table[@id='productTable']//tr[4]//td[4]//input
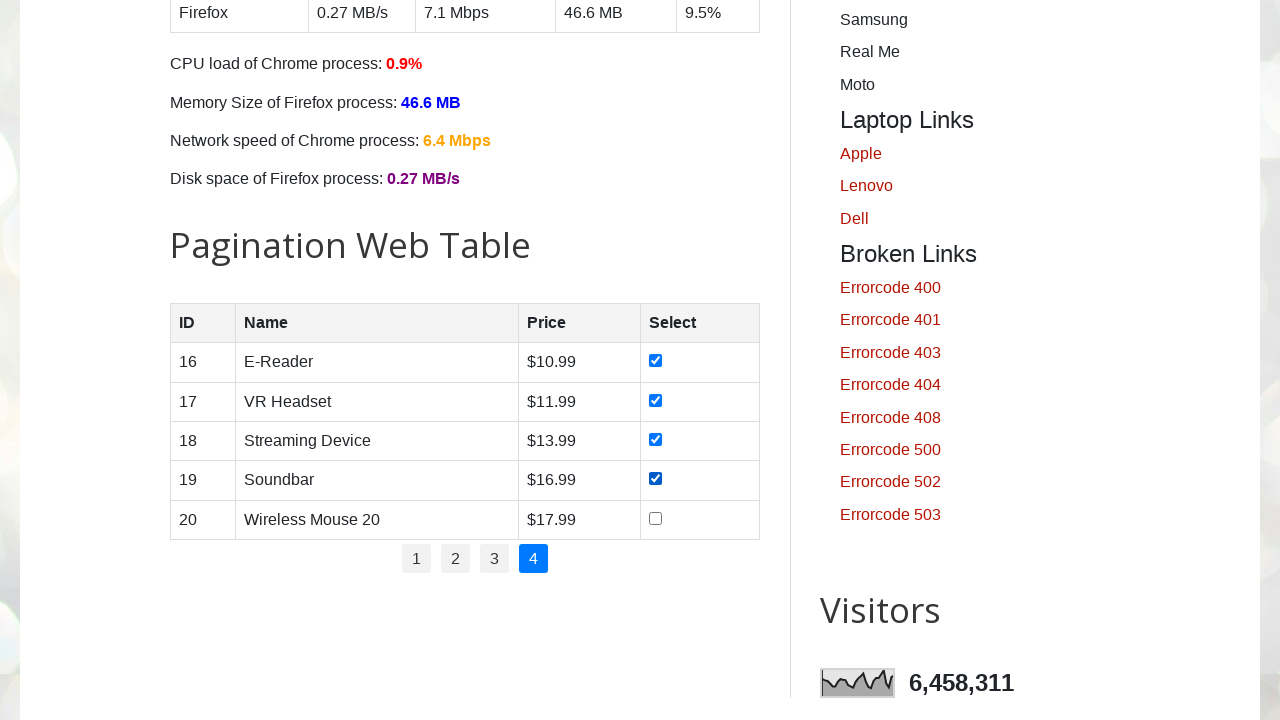

Located checkbox in row 5, column 4 on page 4
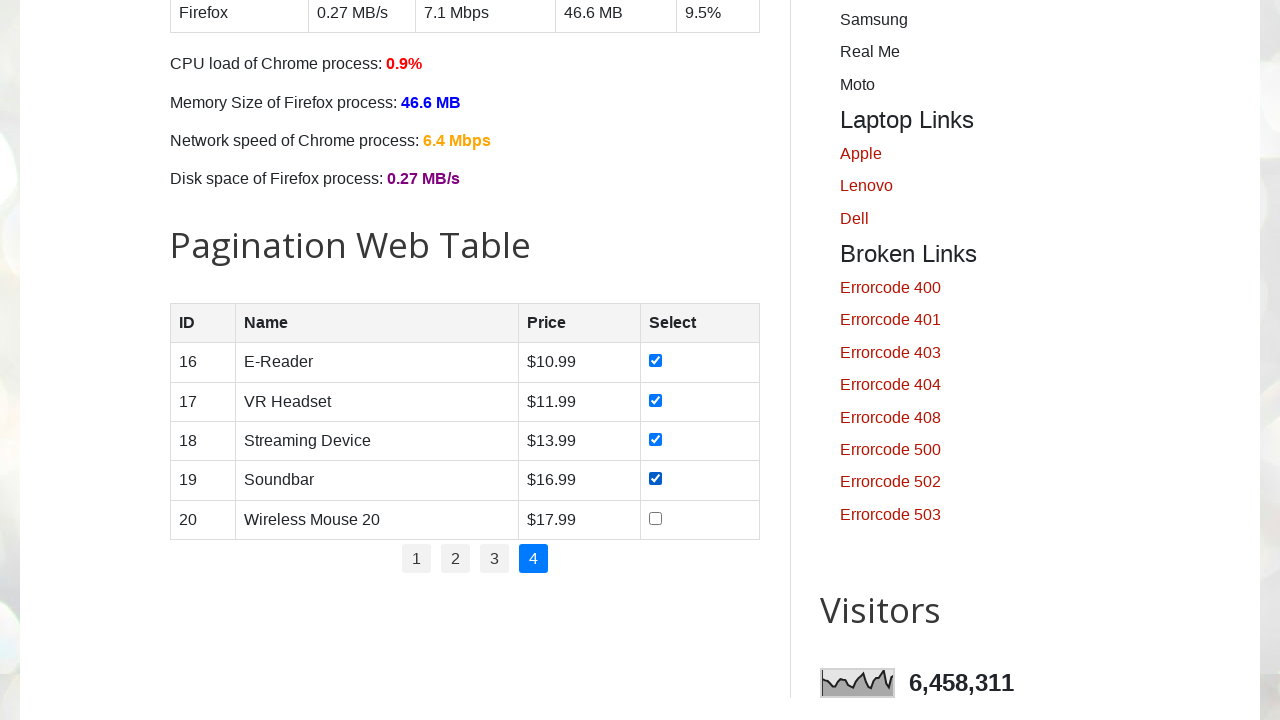

Clicked checkbox in row 5 on page 4 at (656, 518) on xpath=//table[@id='productTable']//tr[5]//td[4]//input
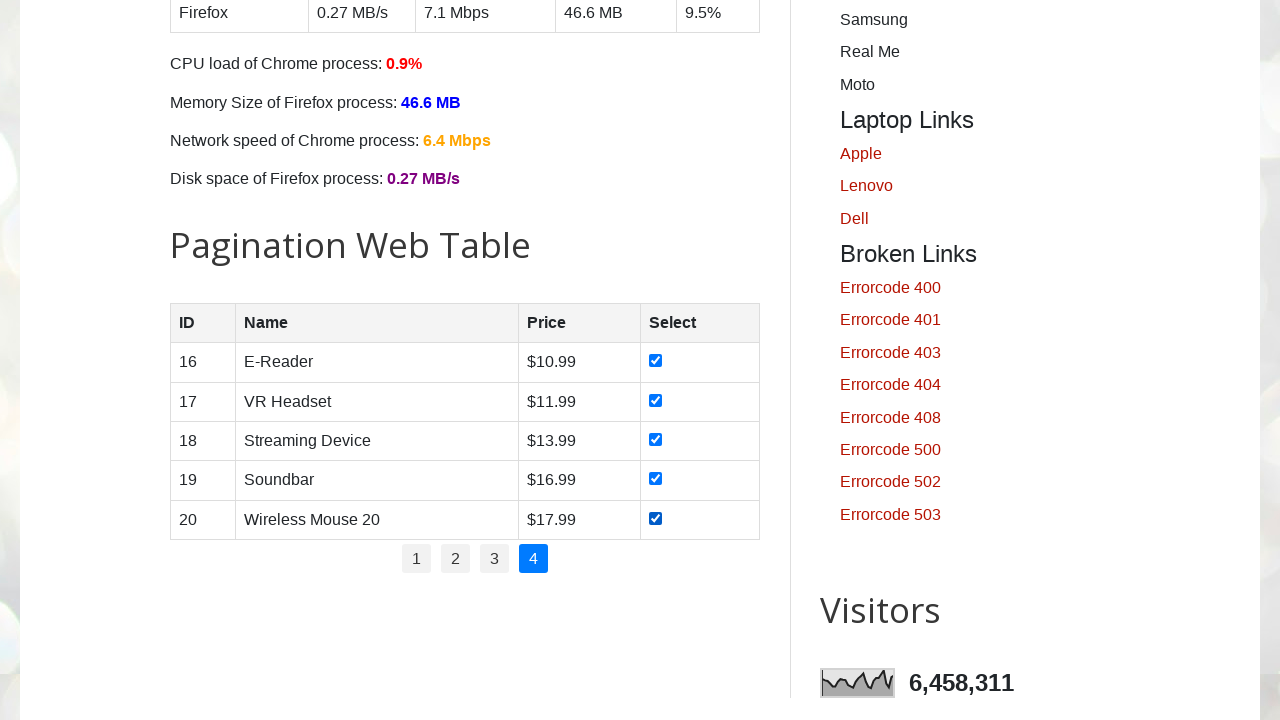

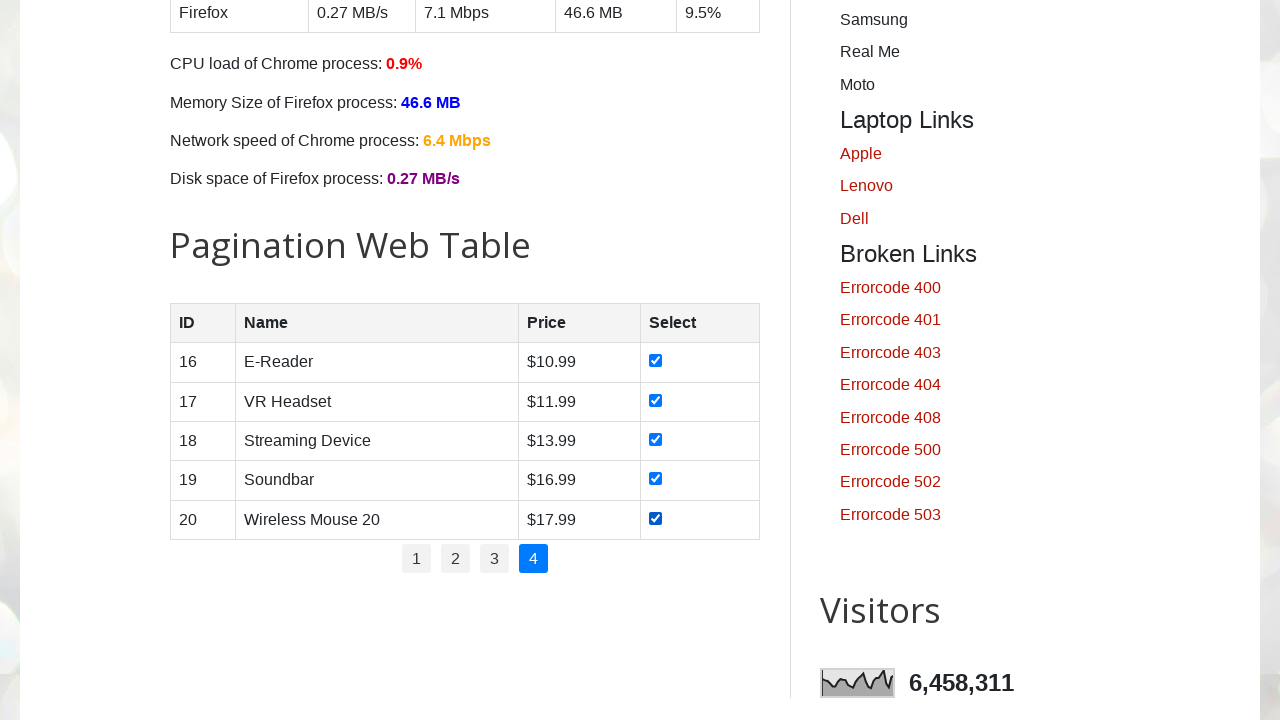